Demonstrates various checkbox handling scenarios including selecting specific checkboxes, selecting all checkboxes, selecting first/last N checkboxes, and toggling checkbox states

Starting URL: https://testautomationpractice.blogspot.com/

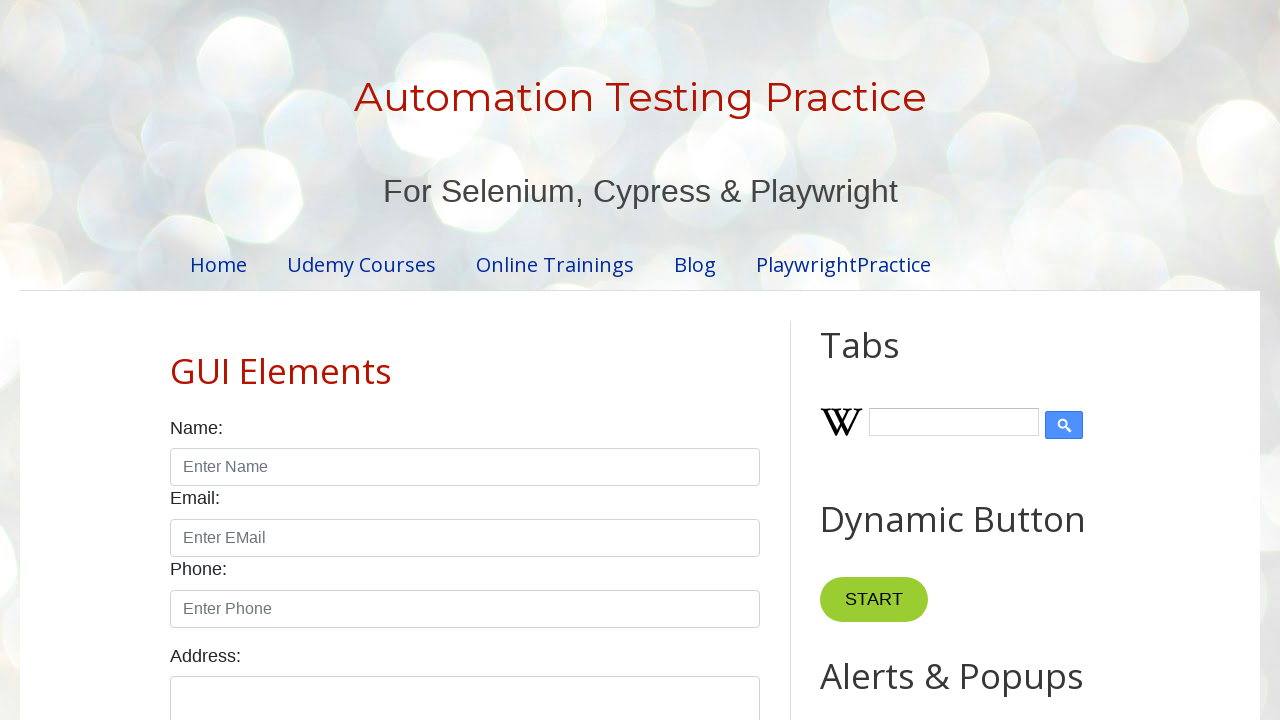

Clicked on Sunday checkbox to select it at (176, 360) on xpath=//input[@id='sunday']
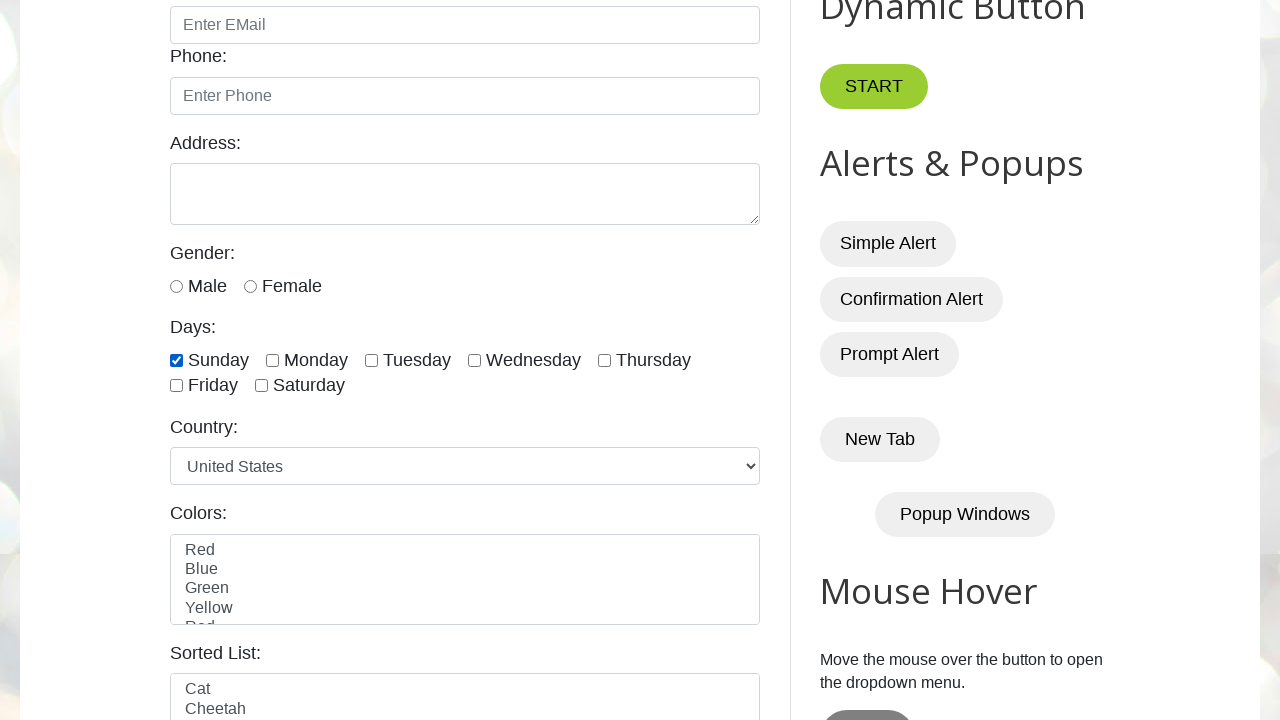

Located all checkboxes on the page
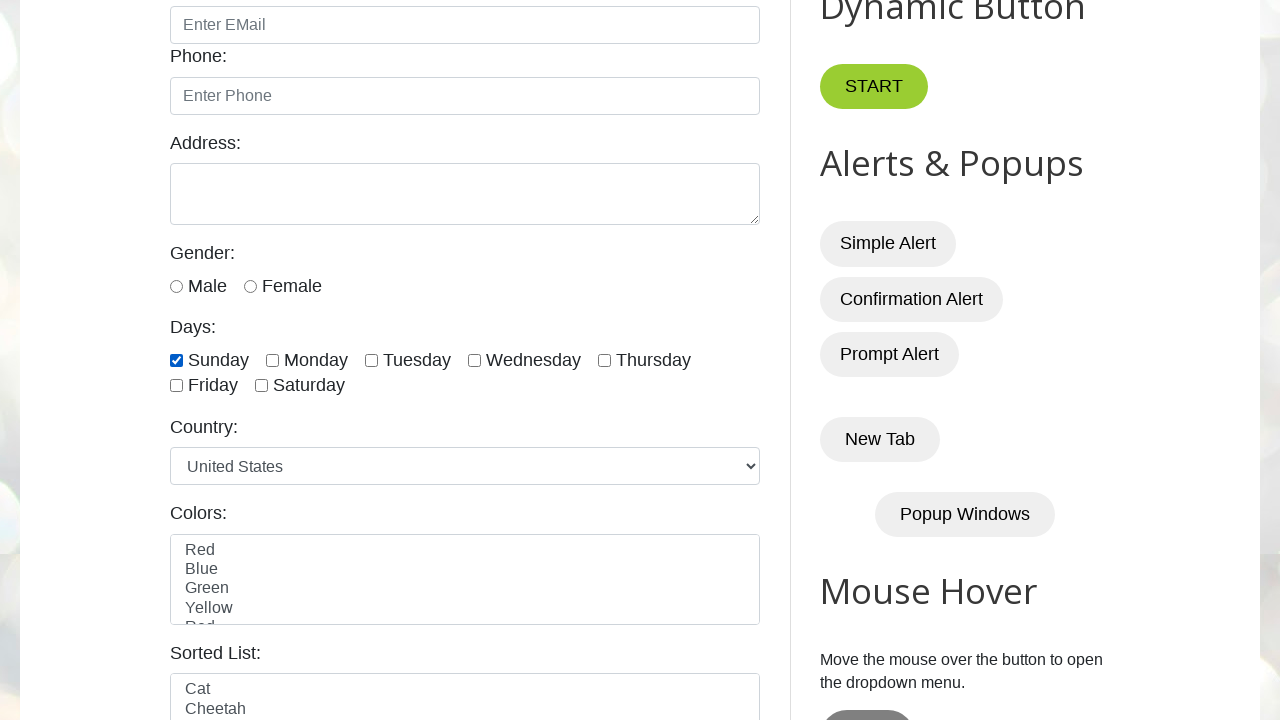

Clicked checkbox to select it at (176, 360) on xpath=//input[@class='form-check-input' and @type='checkbox'] >> nth=0
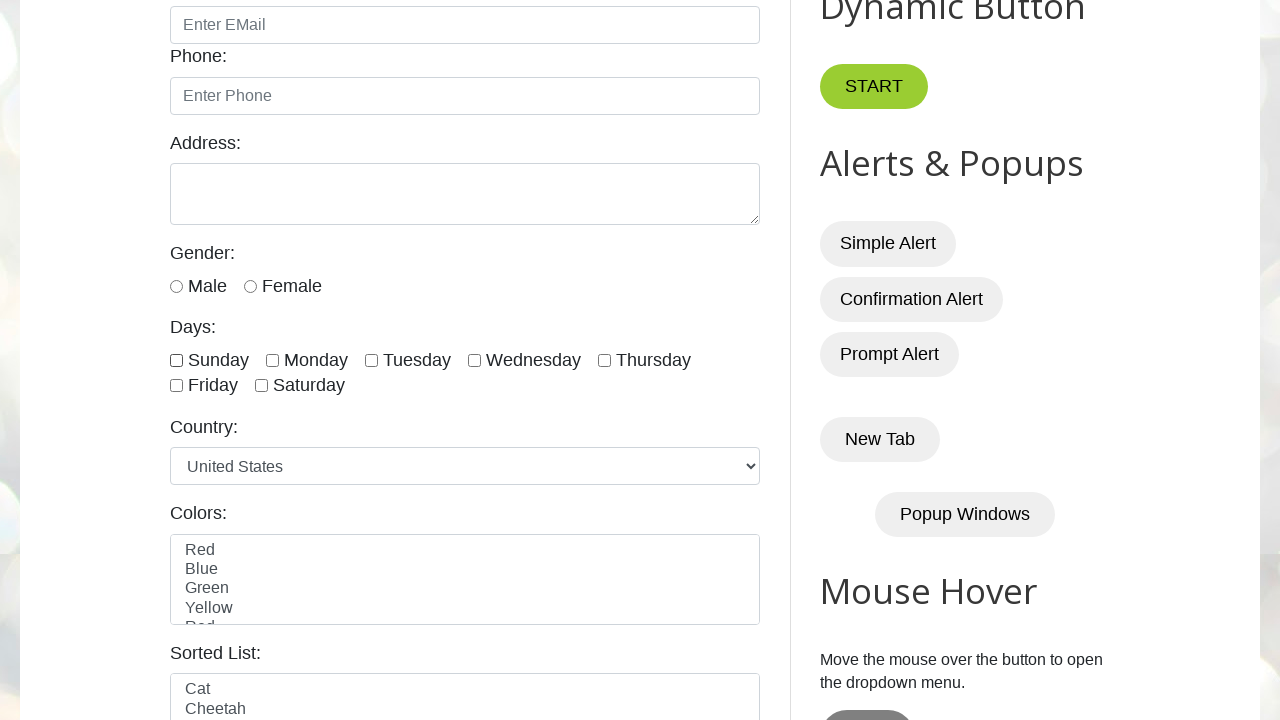

Clicked checkbox to select it at (272, 360) on xpath=//input[@class='form-check-input' and @type='checkbox'] >> nth=1
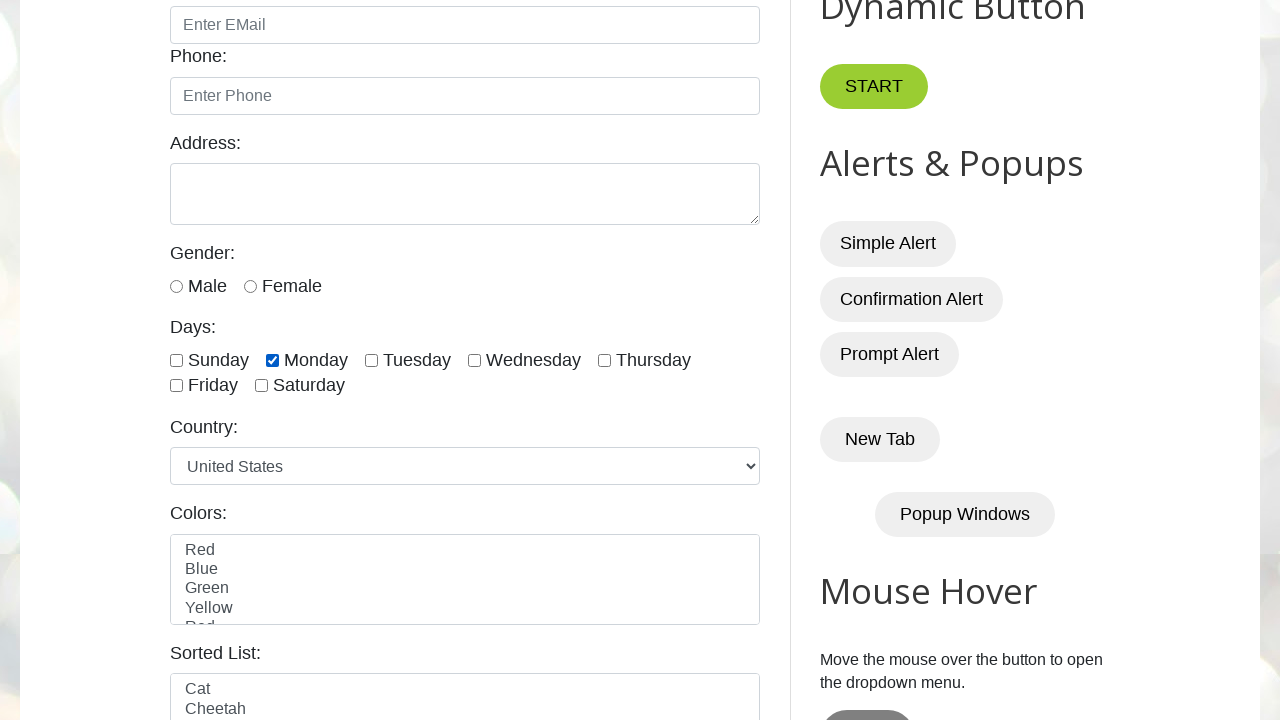

Clicked checkbox to select it at (372, 360) on xpath=//input[@class='form-check-input' and @type='checkbox'] >> nth=2
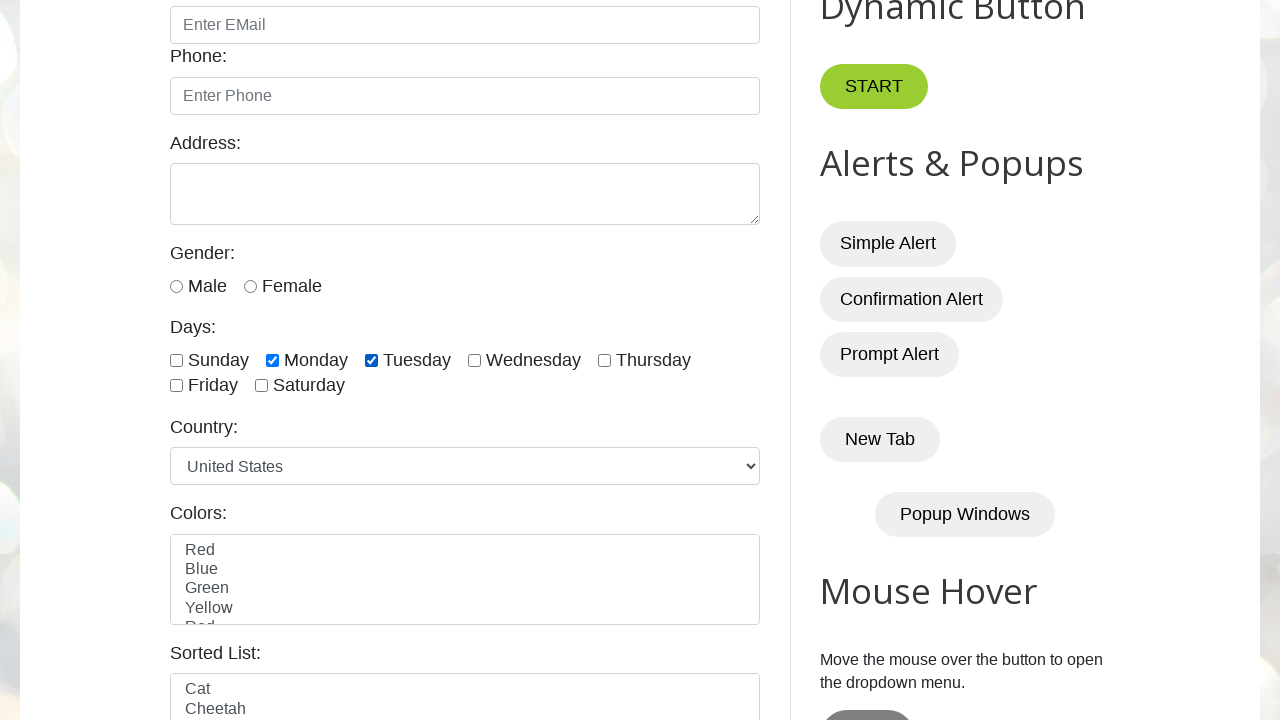

Clicked checkbox to select it at (474, 360) on xpath=//input[@class='form-check-input' and @type='checkbox'] >> nth=3
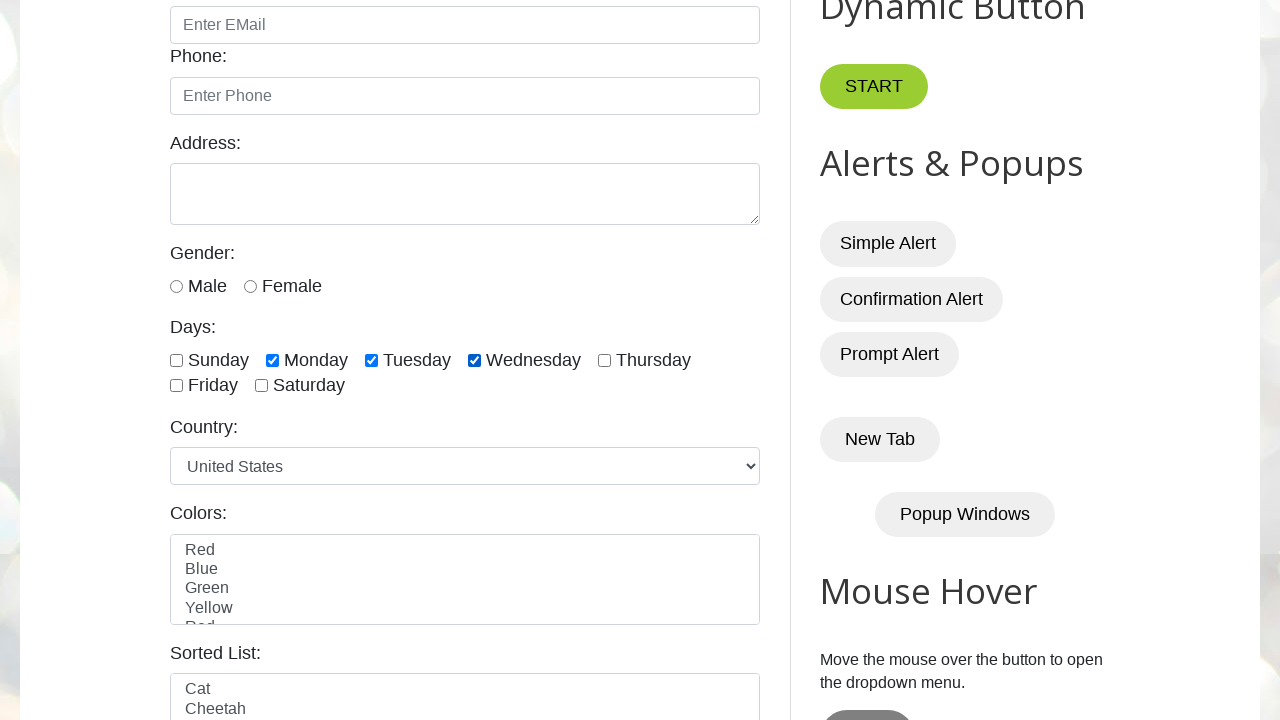

Clicked checkbox to select it at (604, 360) on xpath=//input[@class='form-check-input' and @type='checkbox'] >> nth=4
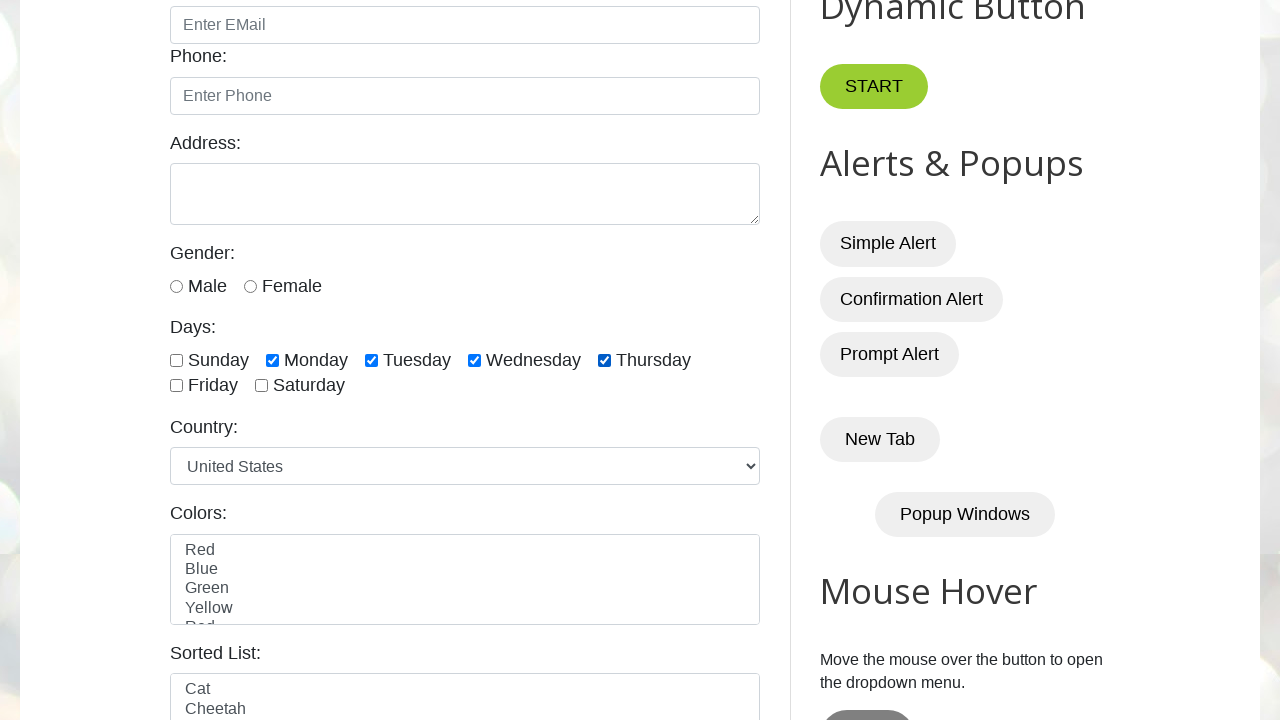

Clicked checkbox to select it at (176, 386) on xpath=//input[@class='form-check-input' and @type='checkbox'] >> nth=5
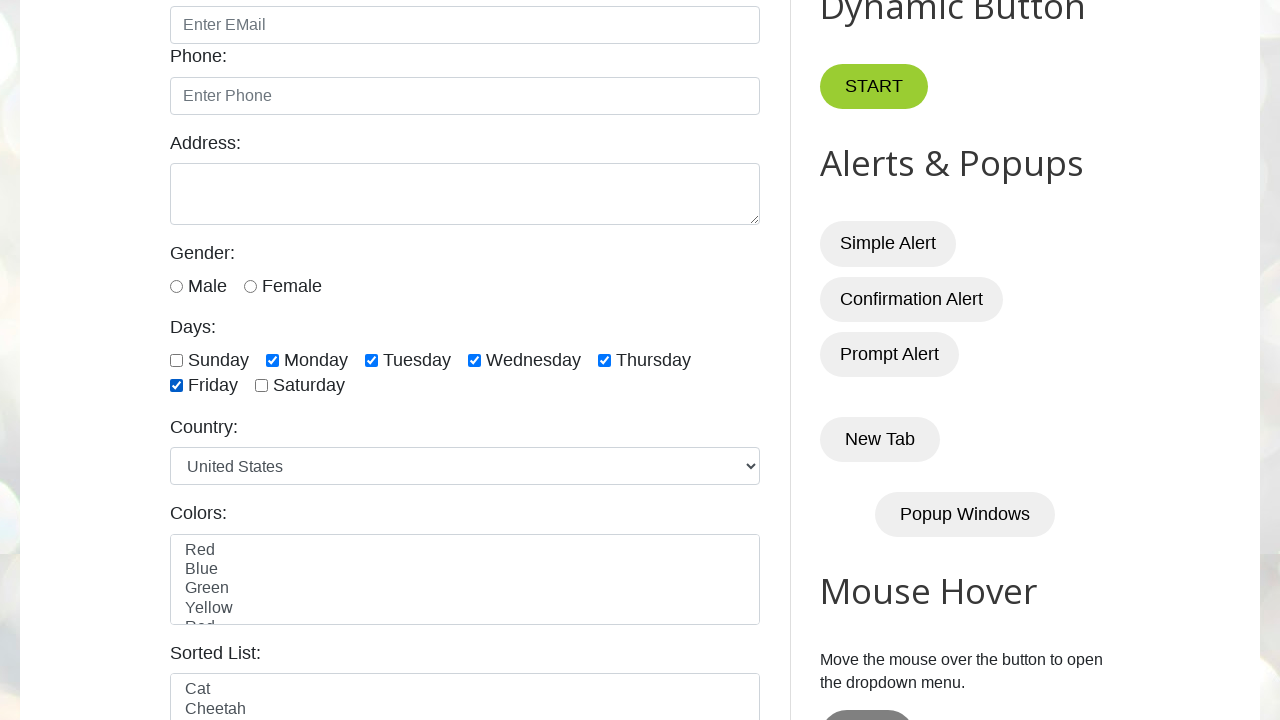

Clicked checkbox to select it at (262, 386) on xpath=//input[@class='form-check-input' and @type='checkbox'] >> nth=6
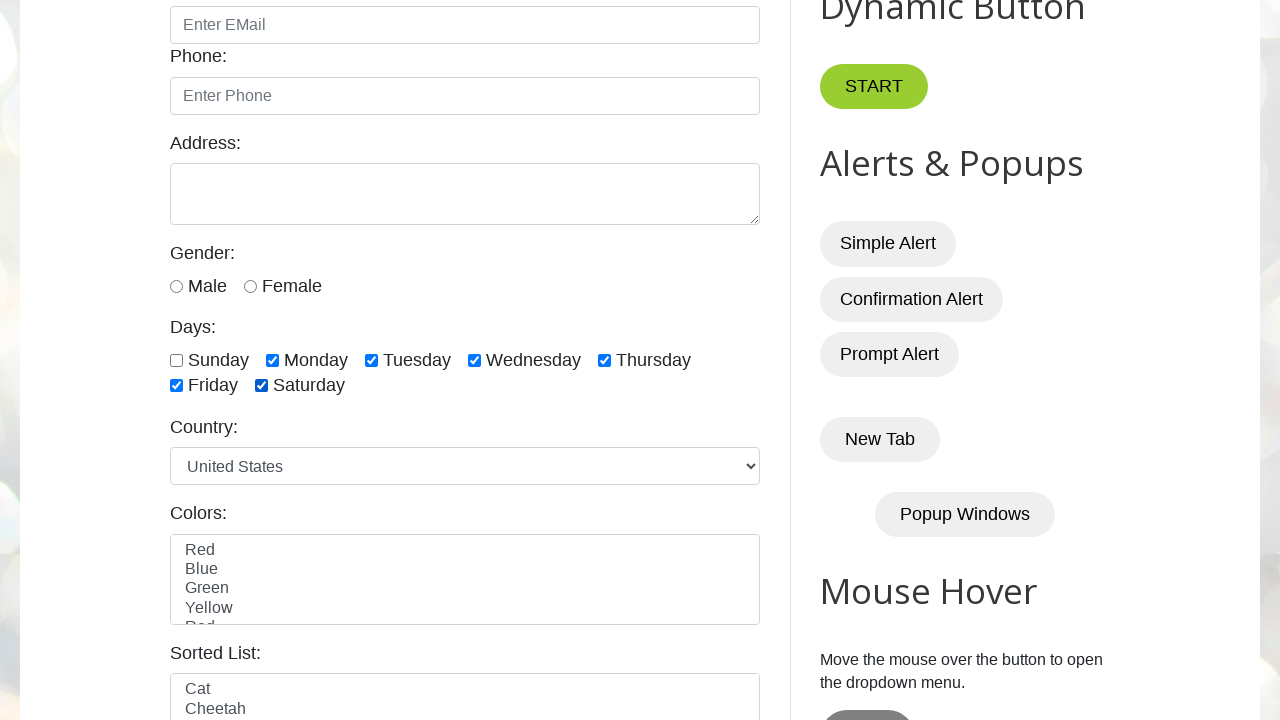

Waited 1 second to observe all selected checkboxes
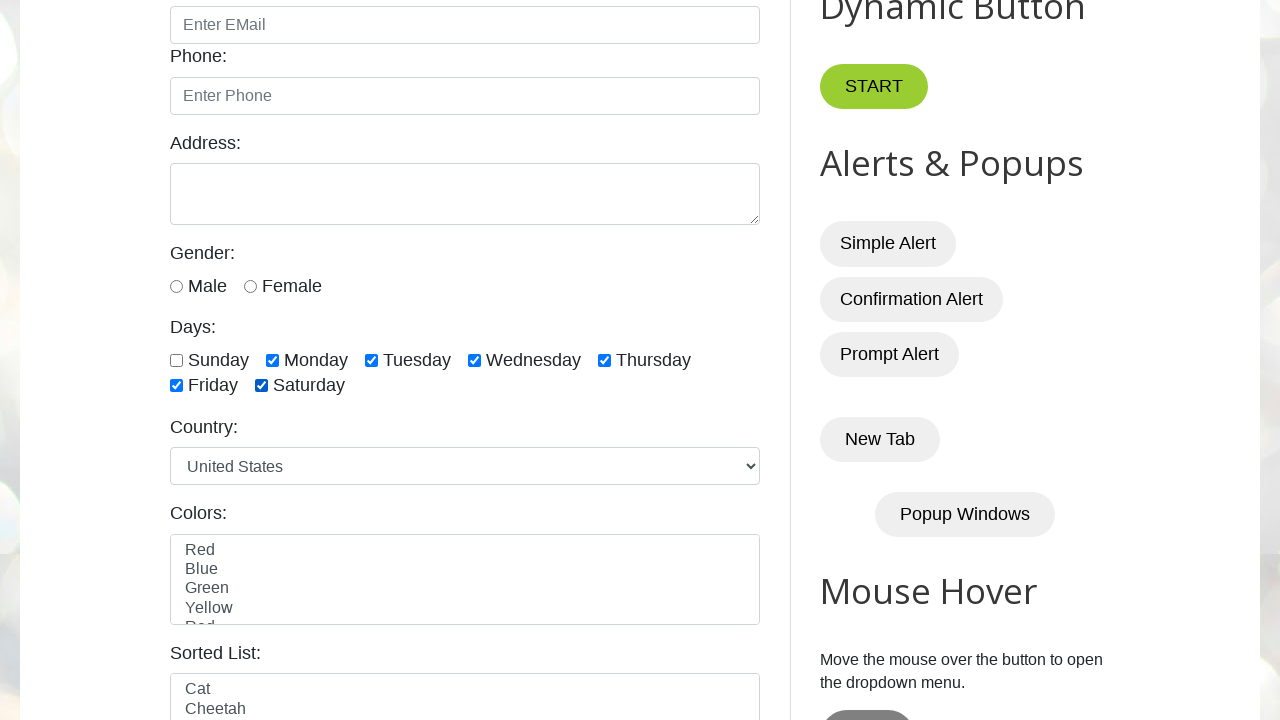

Clicked checkbox to uncheck it and reset at (176, 360) on xpath=//input[@class='form-check-input' and @type='checkbox'] >> nth=0
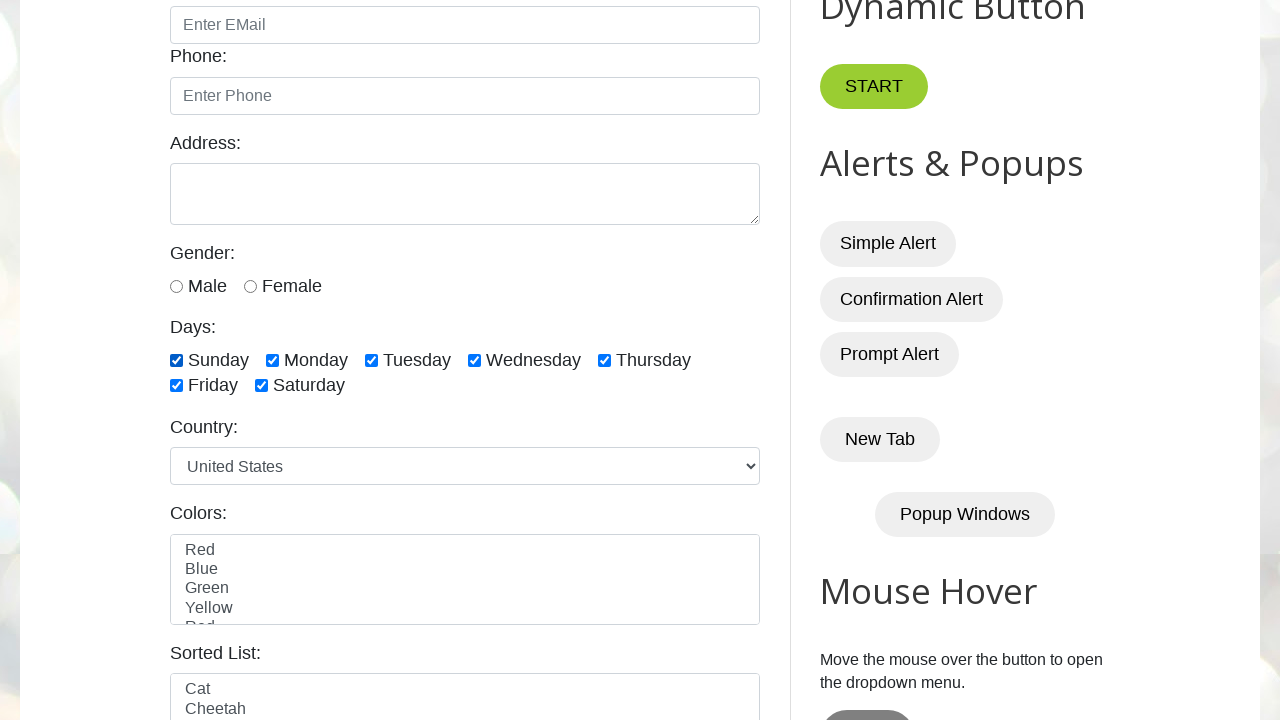

Clicked checkbox to uncheck it and reset at (272, 360) on xpath=//input[@class='form-check-input' and @type='checkbox'] >> nth=1
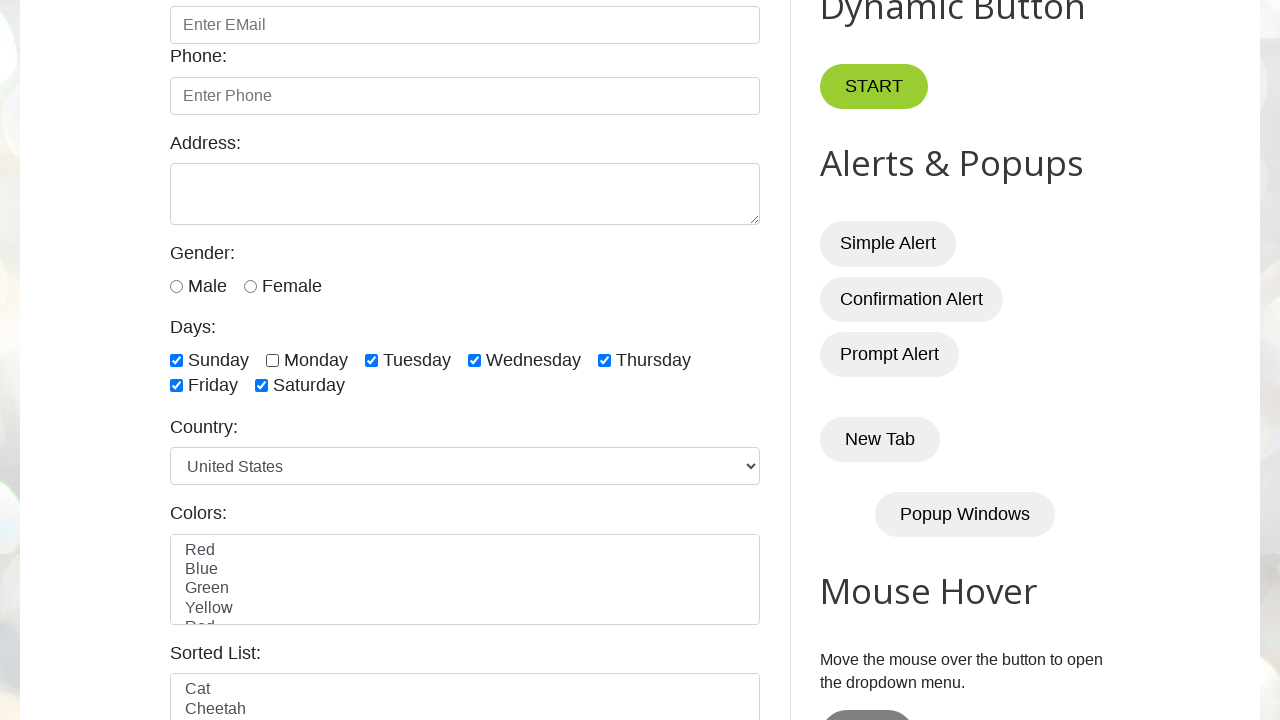

Clicked checkbox to uncheck it and reset at (372, 360) on xpath=//input[@class='form-check-input' and @type='checkbox'] >> nth=2
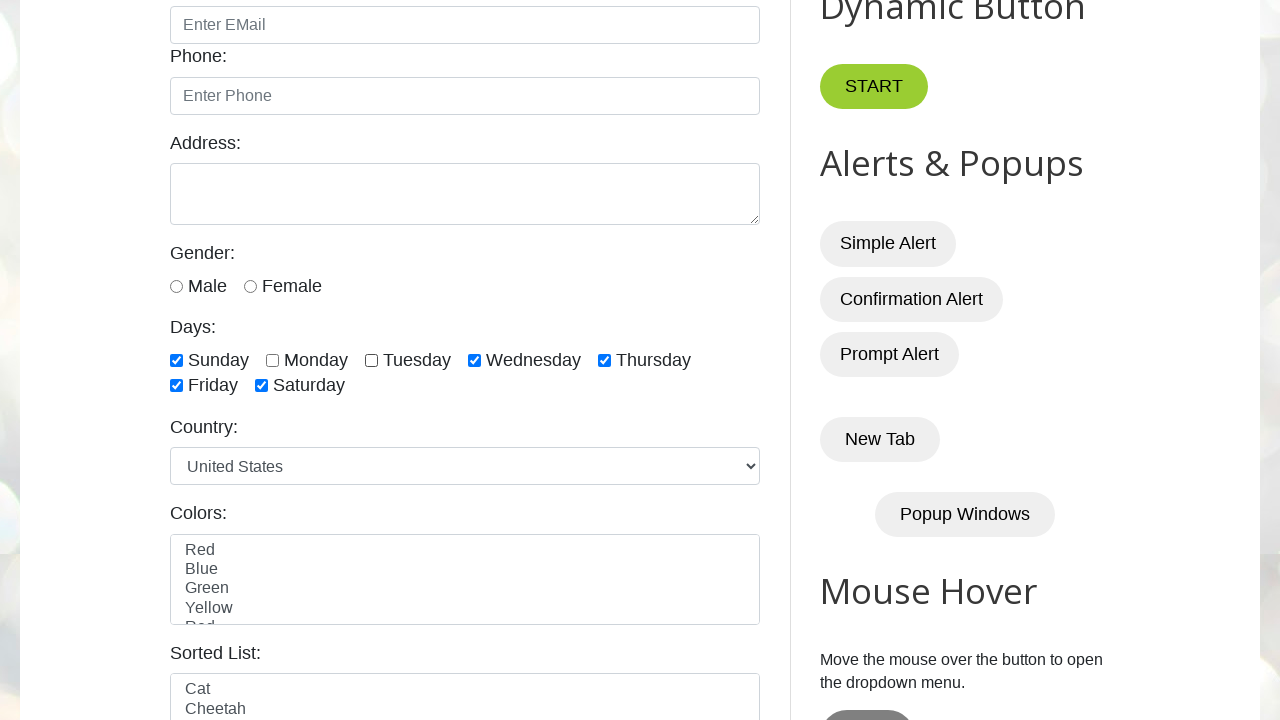

Clicked checkbox to uncheck it and reset at (474, 360) on xpath=//input[@class='form-check-input' and @type='checkbox'] >> nth=3
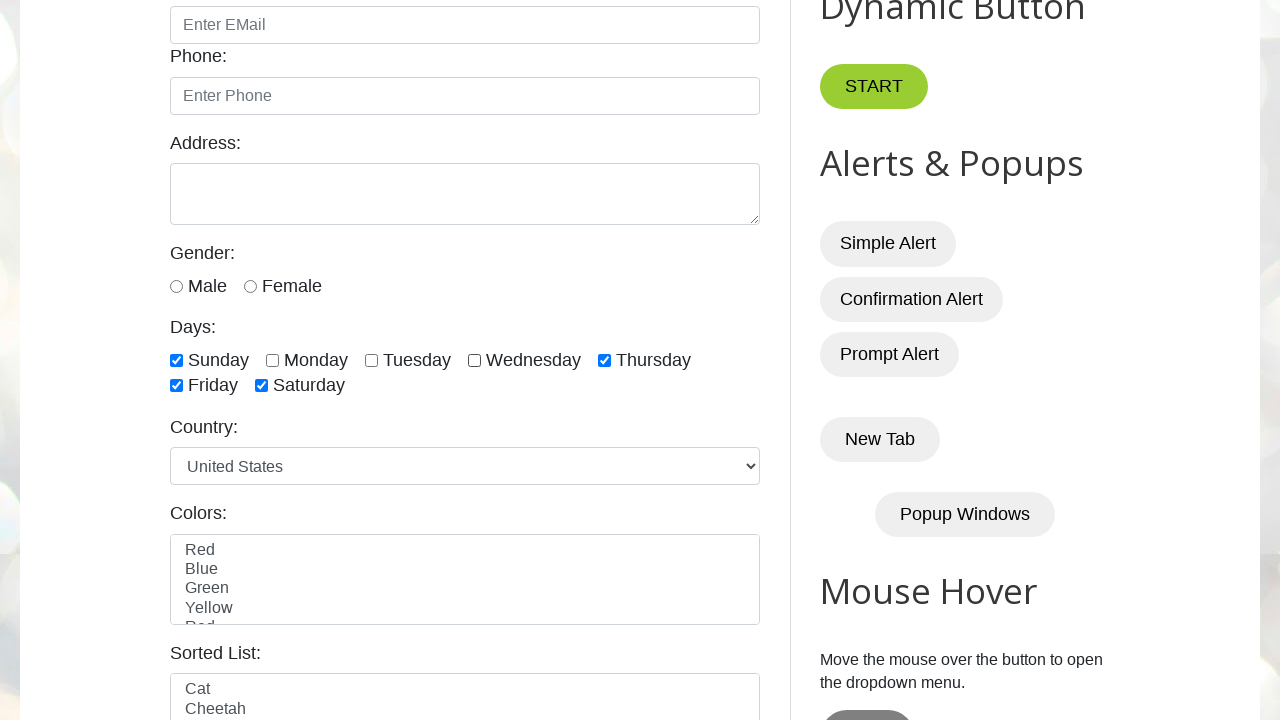

Clicked checkbox to uncheck it and reset at (604, 360) on xpath=//input[@class='form-check-input' and @type='checkbox'] >> nth=4
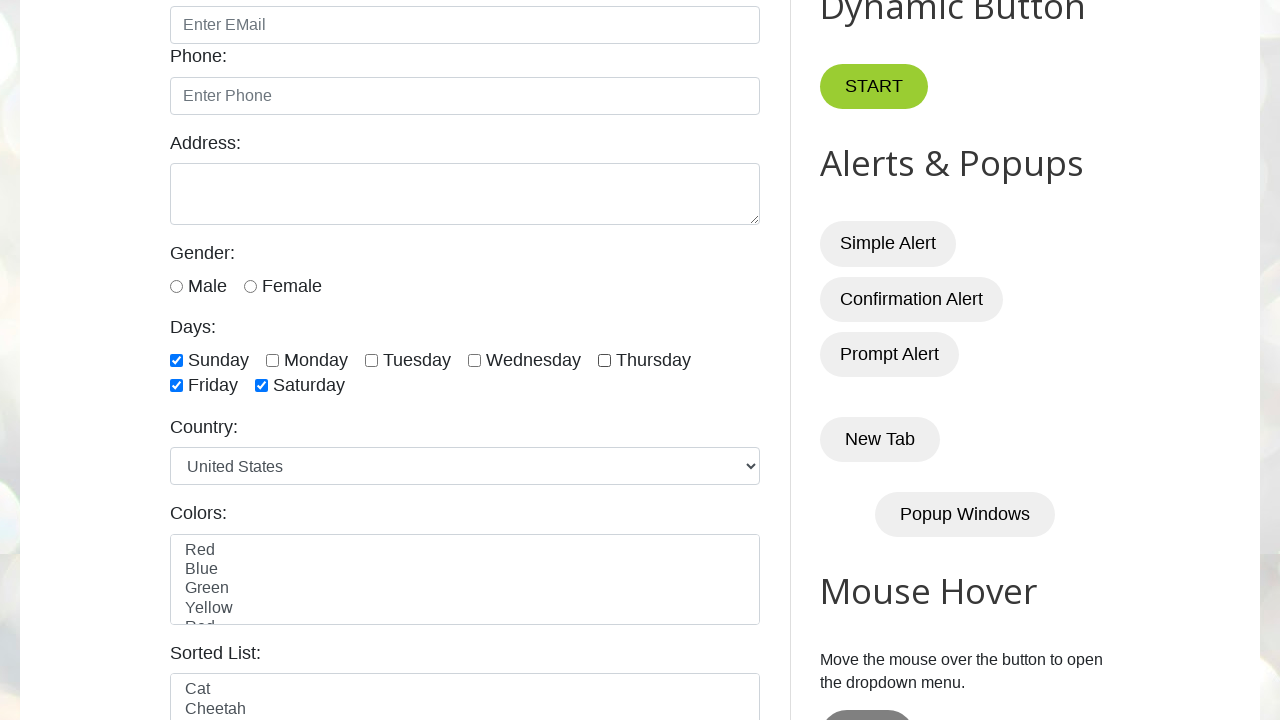

Clicked checkbox to uncheck it and reset at (176, 386) on xpath=//input[@class='form-check-input' and @type='checkbox'] >> nth=5
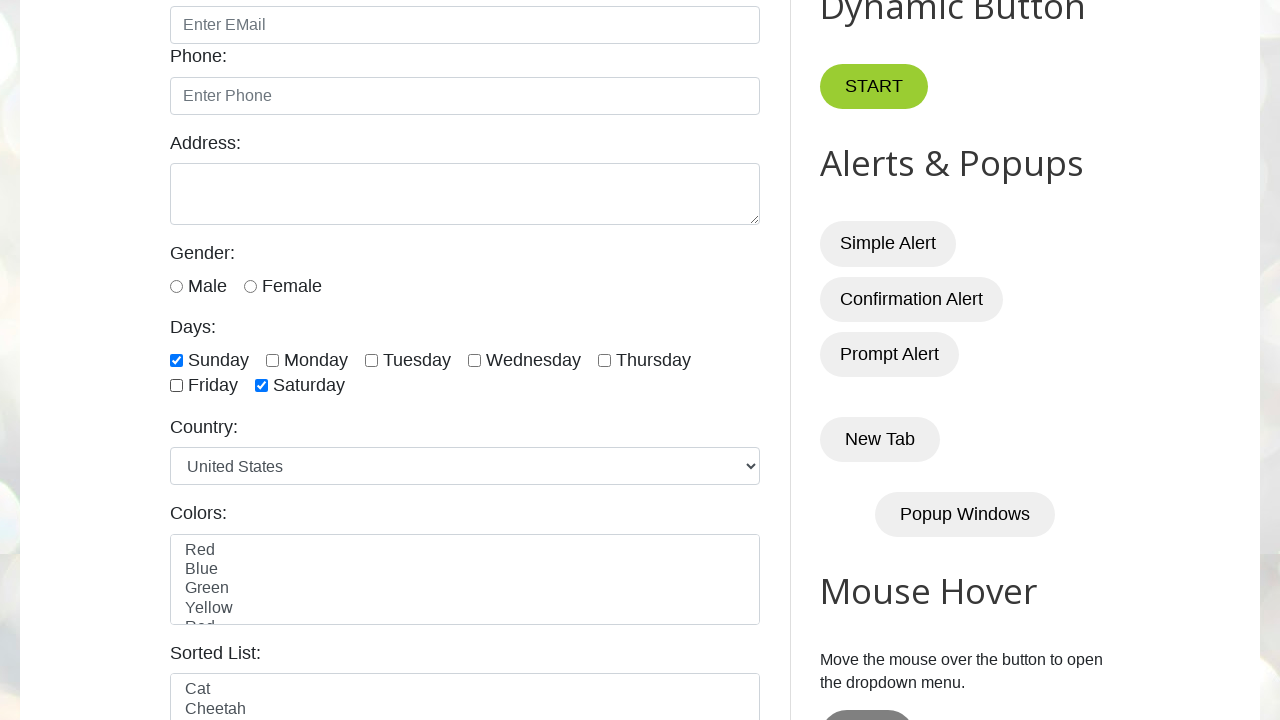

Clicked checkbox to uncheck it and reset at (262, 386) on xpath=//input[@class='form-check-input' and @type='checkbox'] >> nth=6
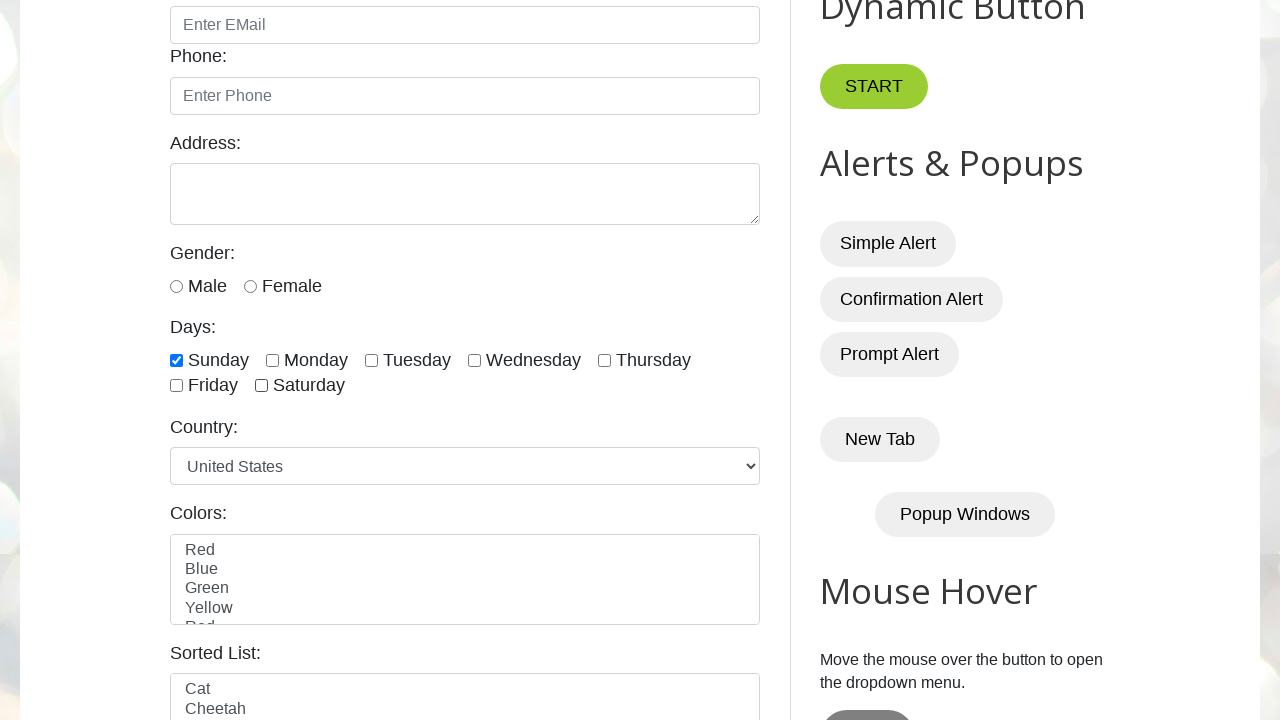

Clicked last 3 checkboxes - checkbox at index 4 at (604, 360) on xpath=//input[@class='form-check-input' and @type='checkbox'] >> nth=4
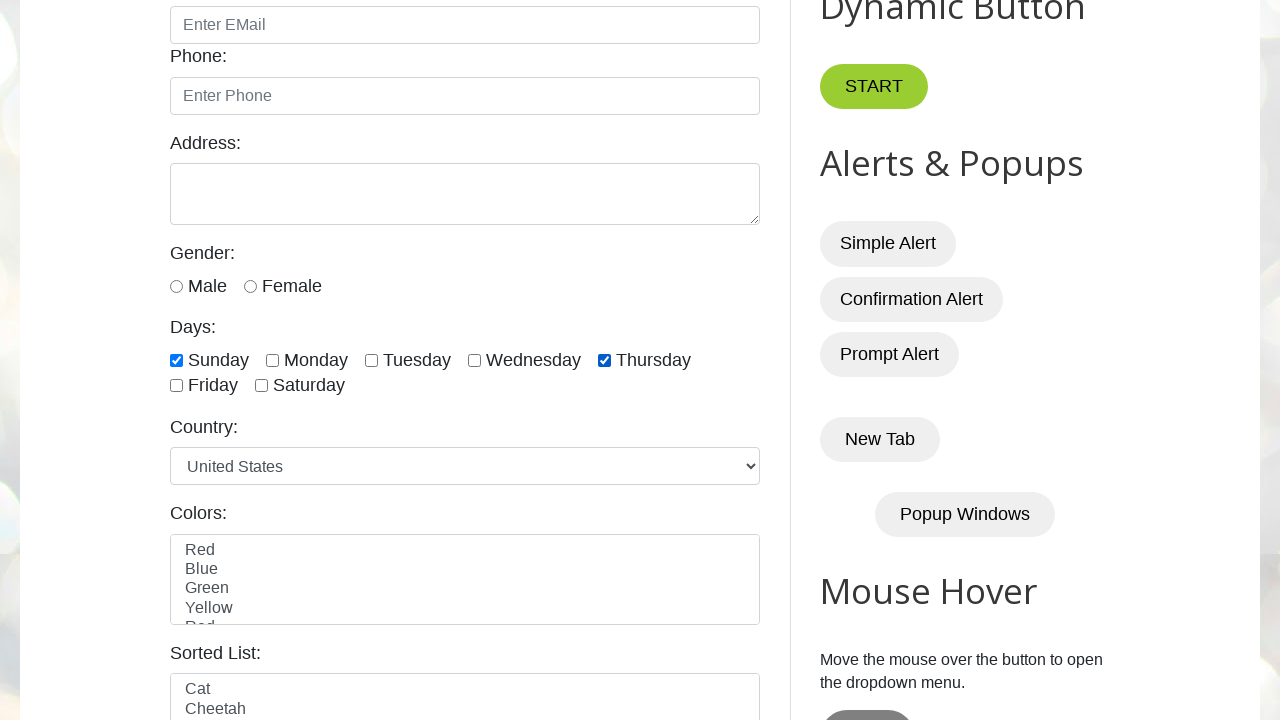

Clicked last 3 checkboxes - checkbox at index 5 at (176, 386) on xpath=//input[@class='form-check-input' and @type='checkbox'] >> nth=5
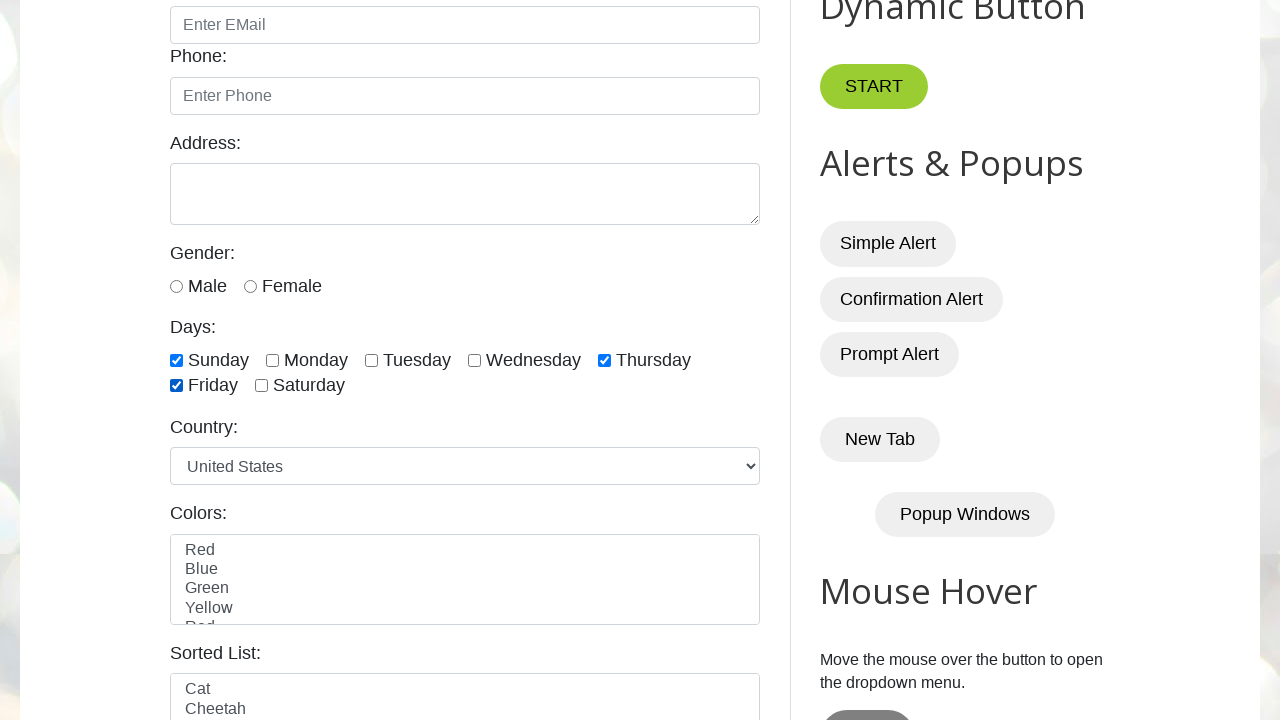

Clicked last 3 checkboxes - checkbox at index 6 at (262, 386) on xpath=//input[@class='form-check-input' and @type='checkbox'] >> nth=6
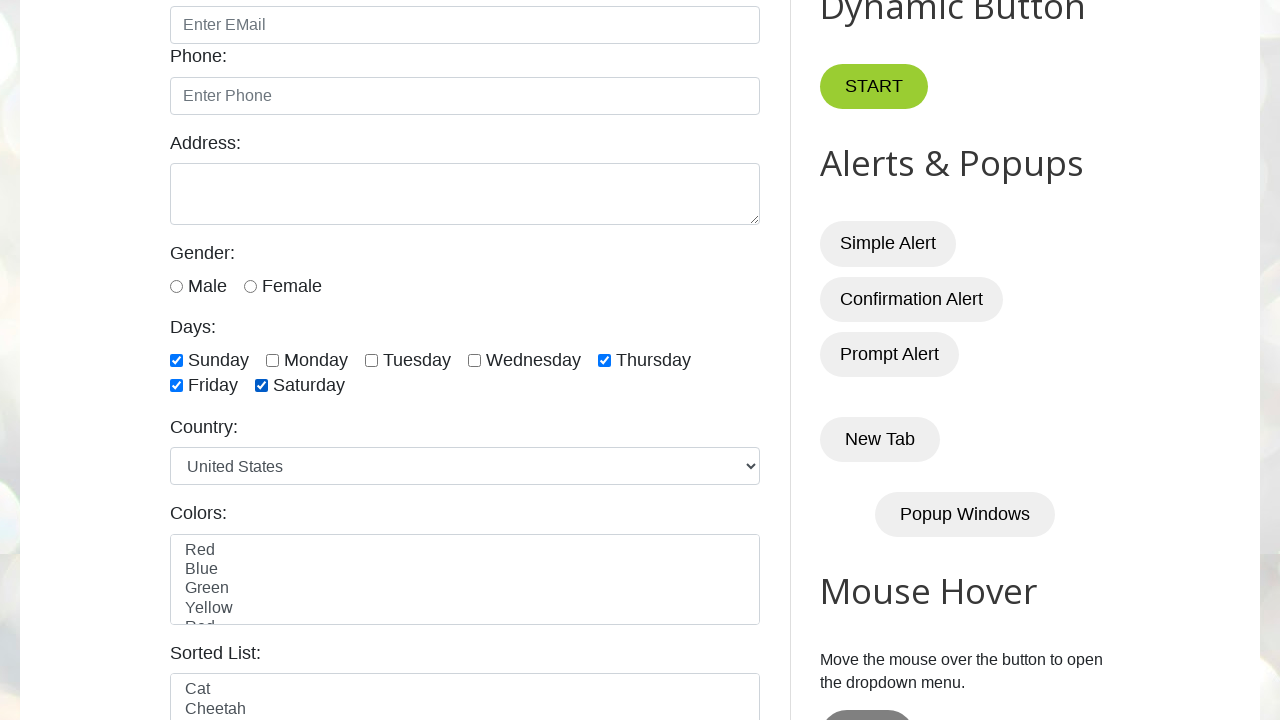

Waited 1 second to observe last 3 selected checkboxes
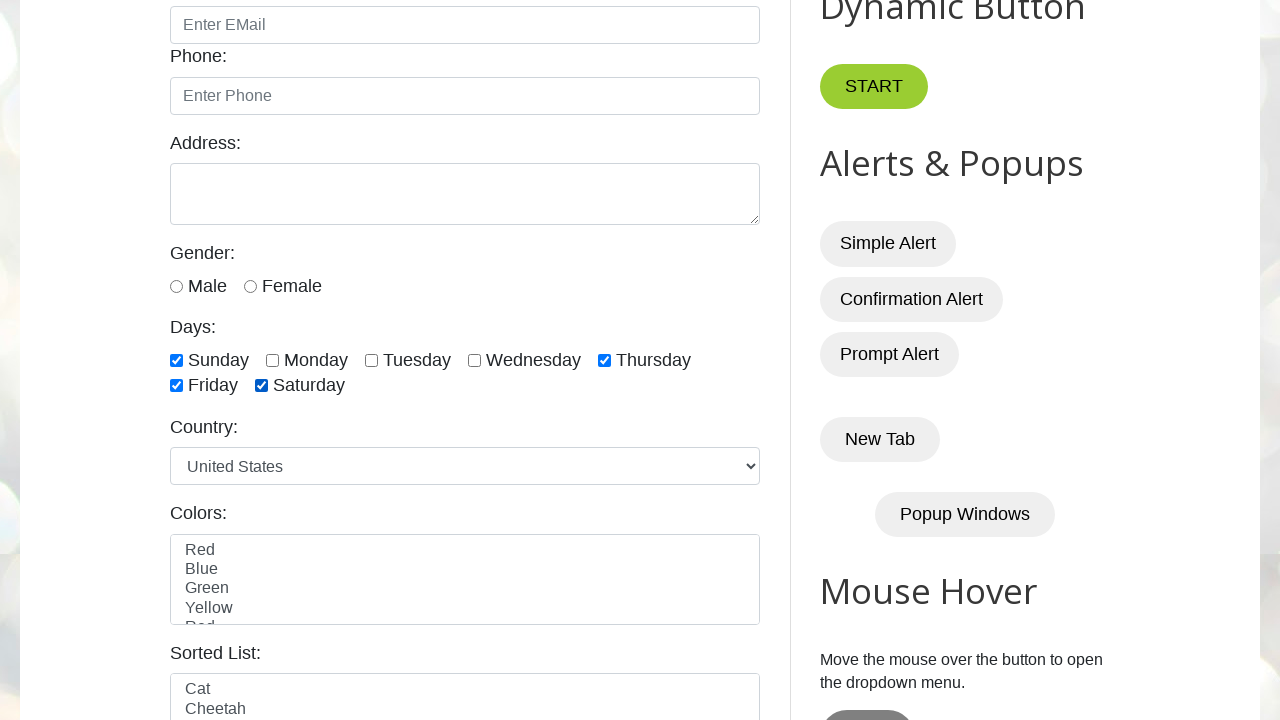

Unchecked last 3 checkboxes - checkbox at index 4 at (604, 360) on xpath=//input[@class='form-check-input' and @type='checkbox'] >> nth=4
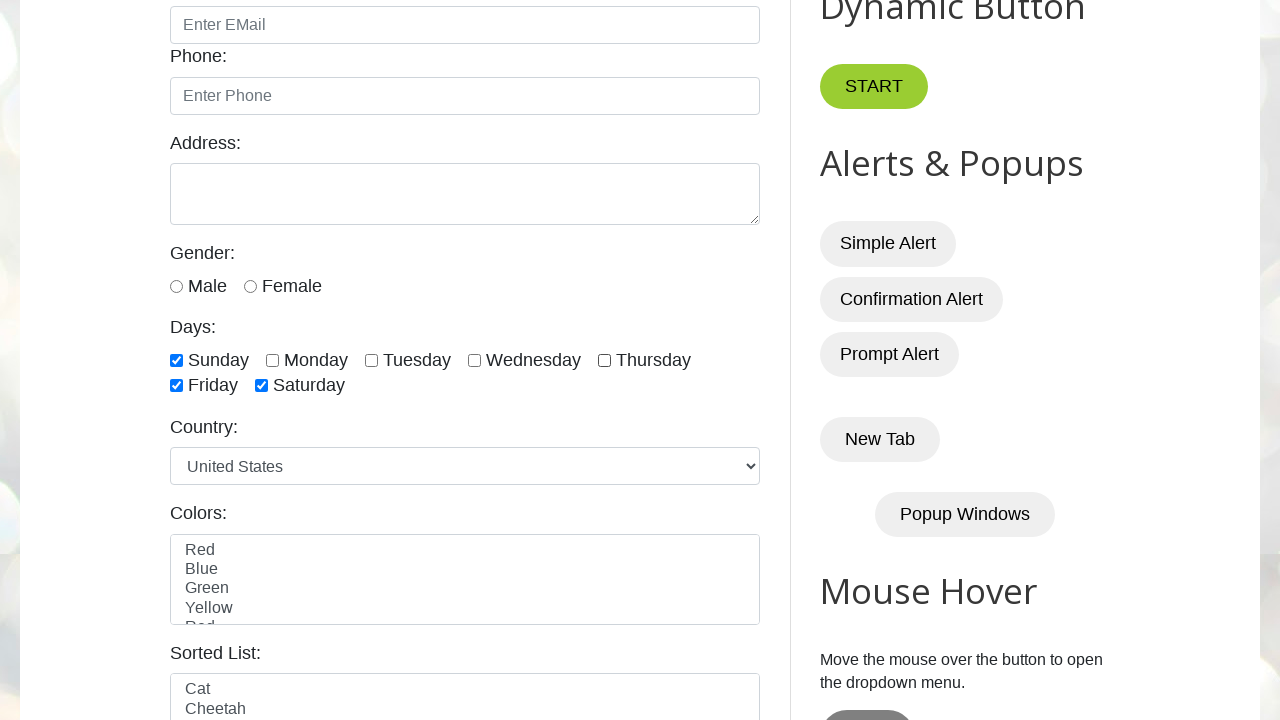

Unchecked last 3 checkboxes - checkbox at index 5 at (176, 386) on xpath=//input[@class='form-check-input' and @type='checkbox'] >> nth=5
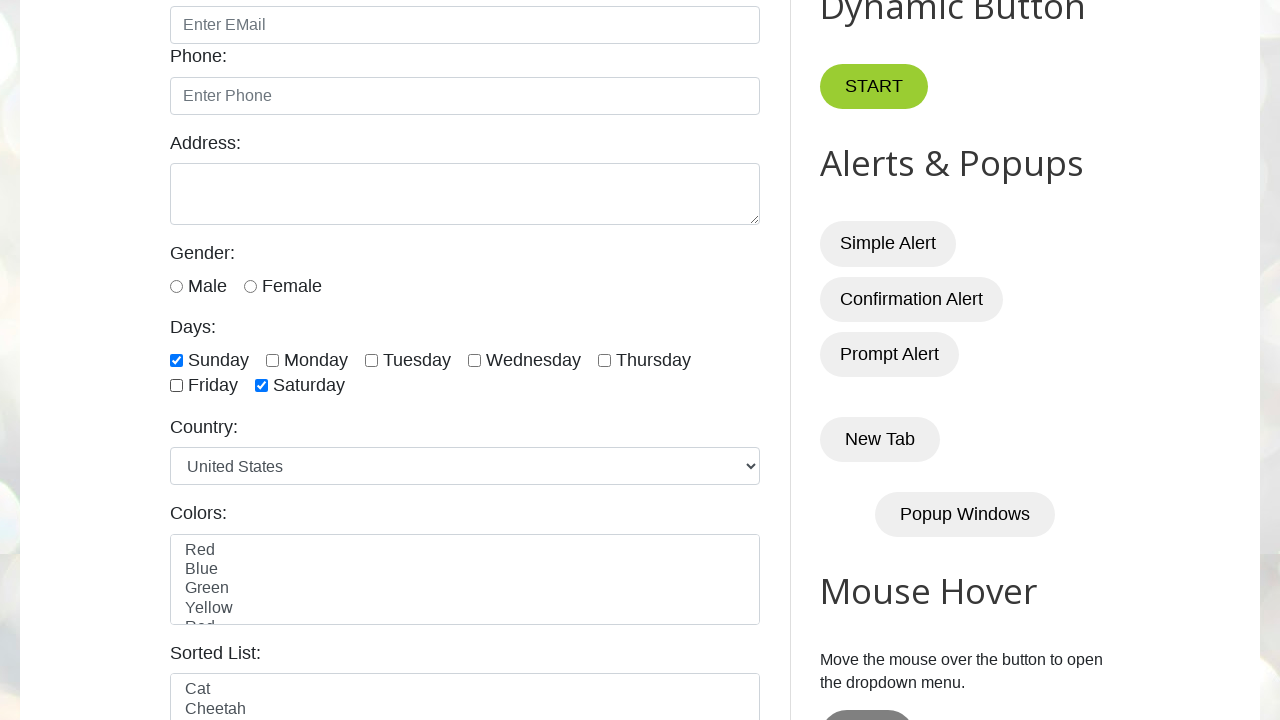

Unchecked last 3 checkboxes - checkbox at index 6 at (262, 386) on xpath=//input[@class='form-check-input' and @type='checkbox'] >> nth=6
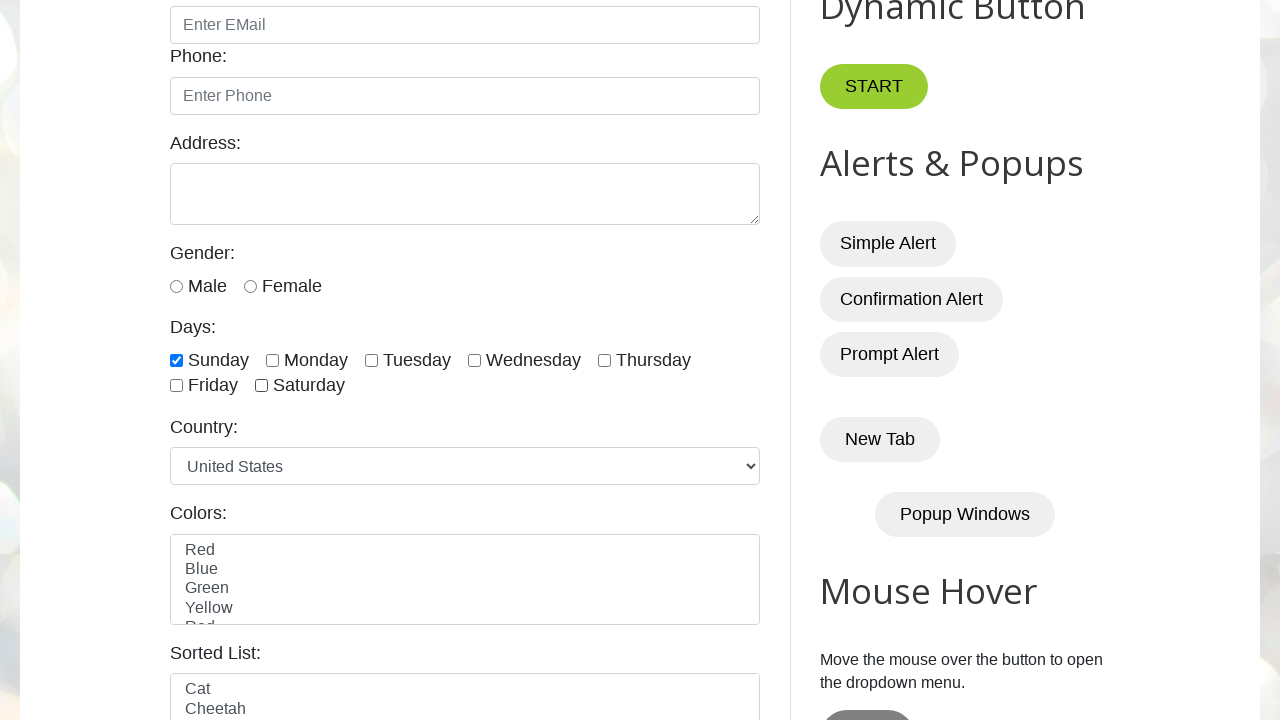

Clicked first 3 checkboxes - checkbox at index 0 at (176, 360) on xpath=//input[@class='form-check-input' and @type='checkbox'] >> nth=0
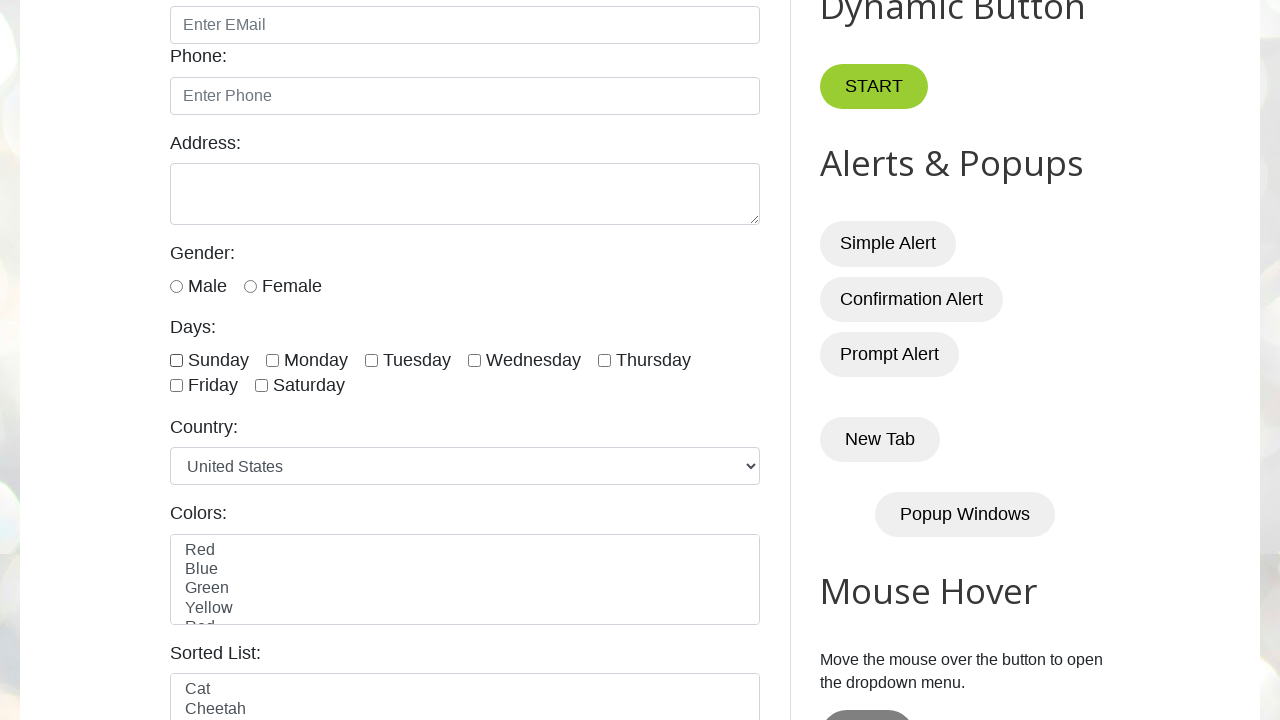

Clicked first 3 checkboxes - checkbox at index 1 at (272, 360) on xpath=//input[@class='form-check-input' and @type='checkbox'] >> nth=1
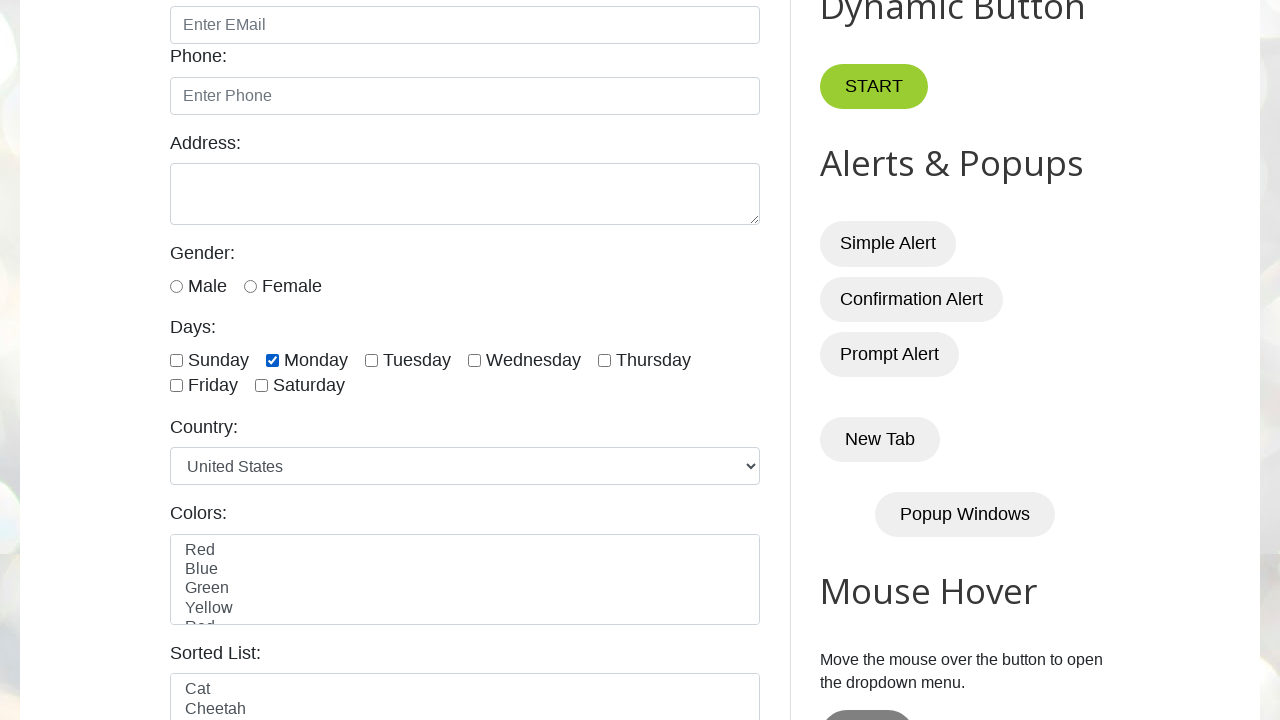

Clicked first 3 checkboxes - checkbox at index 2 at (372, 360) on xpath=//input[@class='form-check-input' and @type='checkbox'] >> nth=2
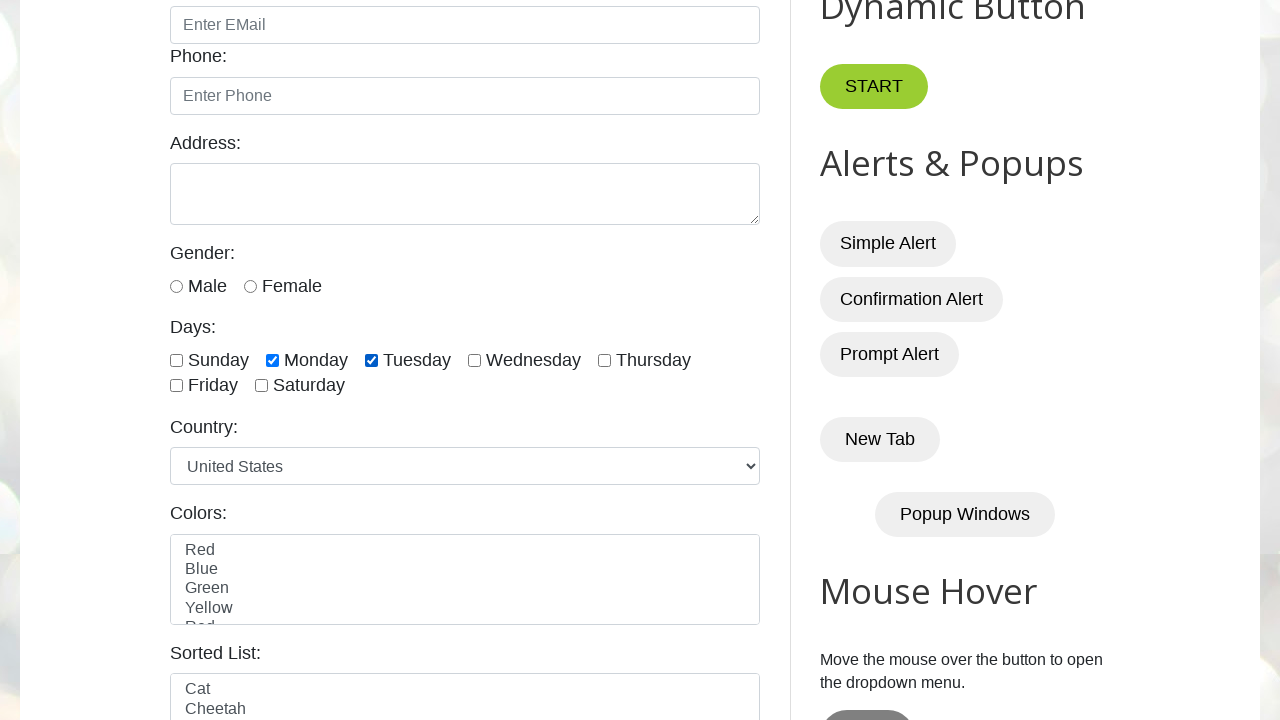

Waited 1 second to observe first 3 selected checkboxes
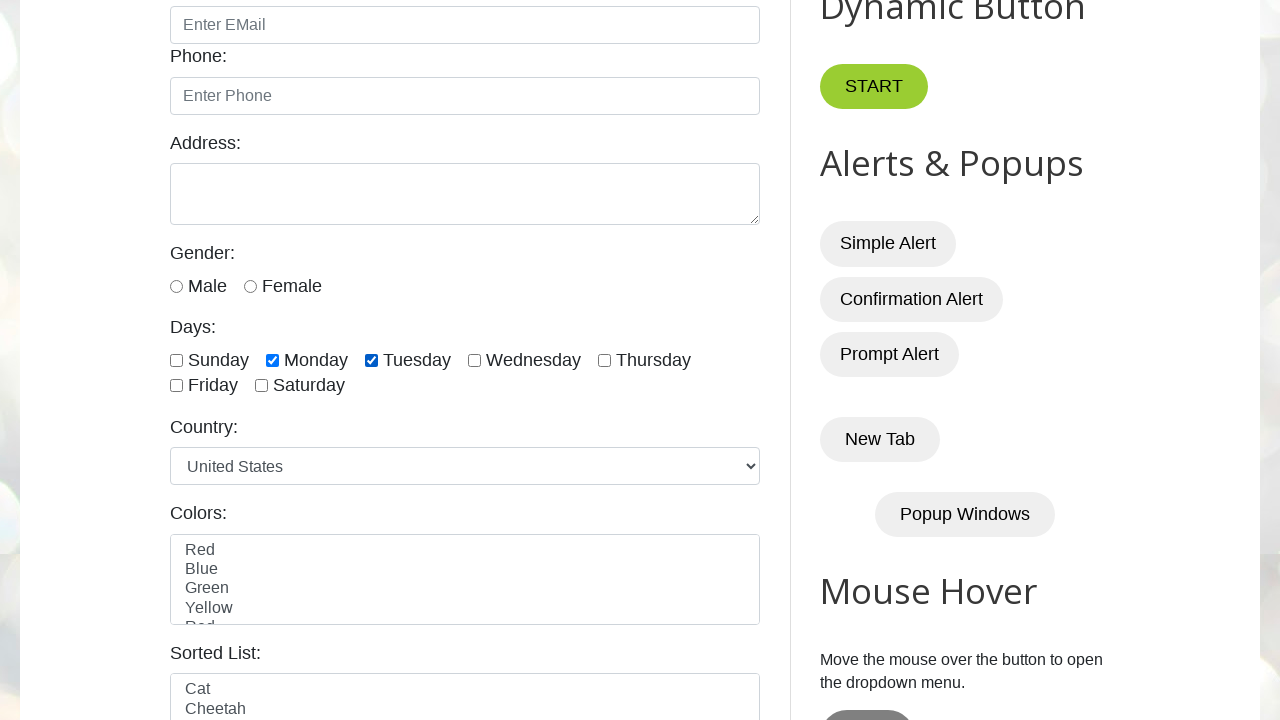

Unchecked first 3 checkboxes - checkbox at index 0 at (176, 360) on xpath=//input[@class='form-check-input' and @type='checkbox'] >> nth=0
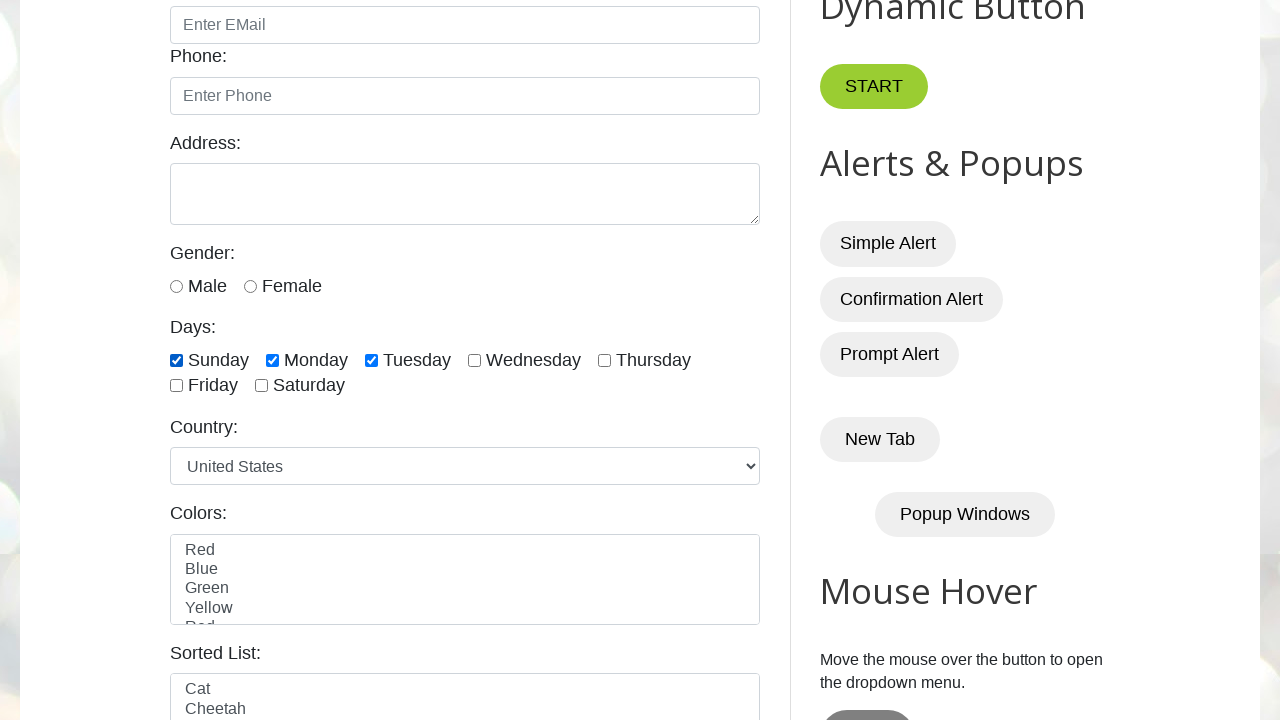

Unchecked first 3 checkboxes - checkbox at index 1 at (272, 360) on xpath=//input[@class='form-check-input' and @type='checkbox'] >> nth=1
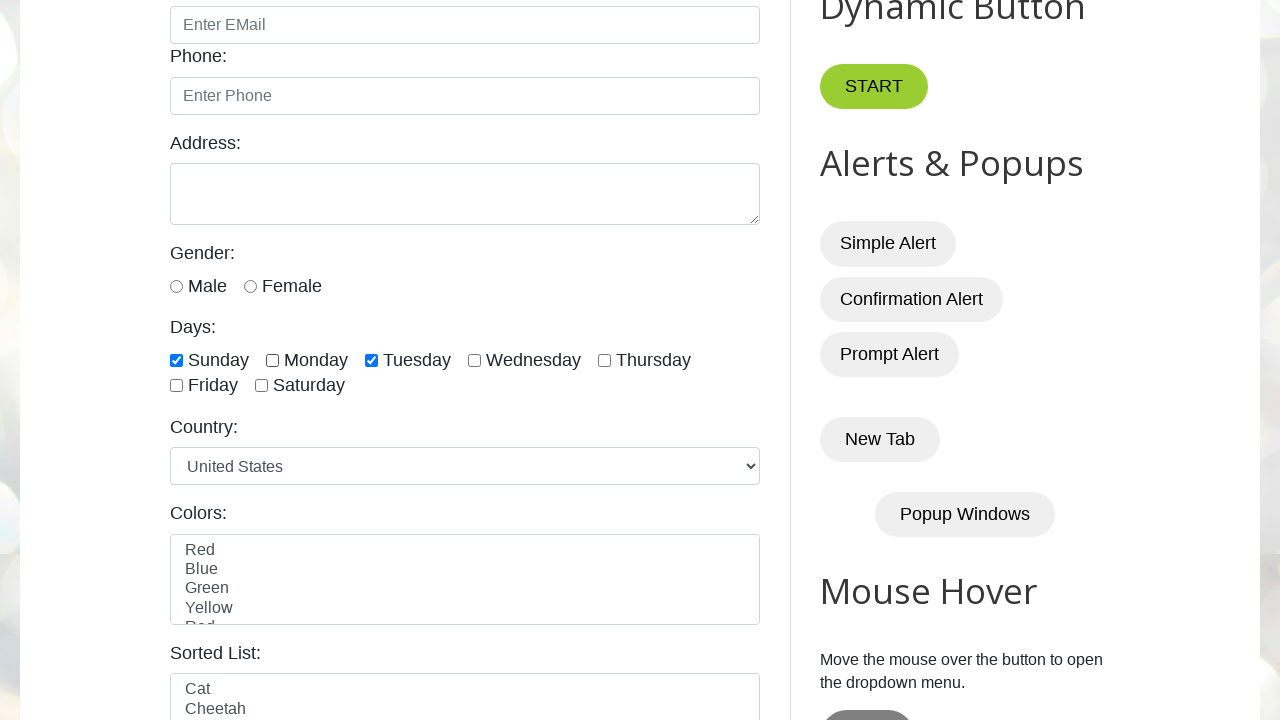

Unchecked first 3 checkboxes - checkbox at index 2 at (372, 360) on xpath=//input[@class='form-check-input' and @type='checkbox'] >> nth=2
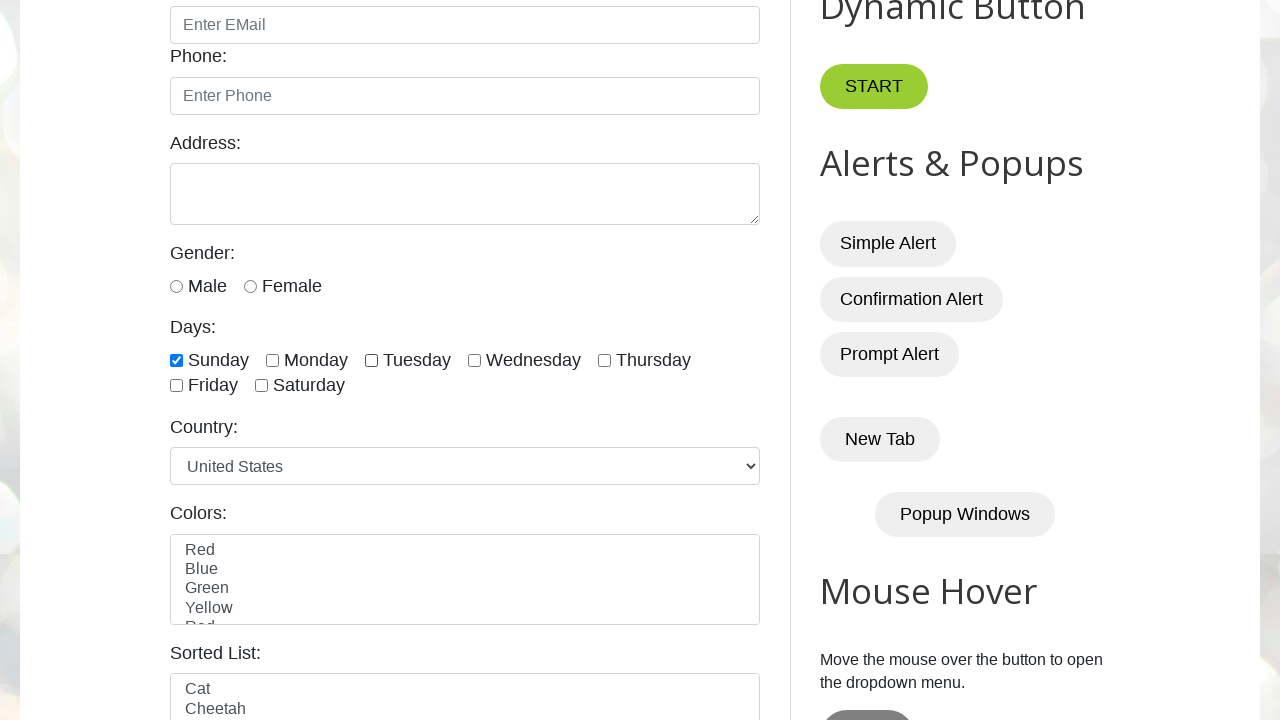

Clicked checkbox to select all checkboxes at (176, 360) on xpath=//input[@class='form-check-input' and @type='checkbox'] >> nth=0
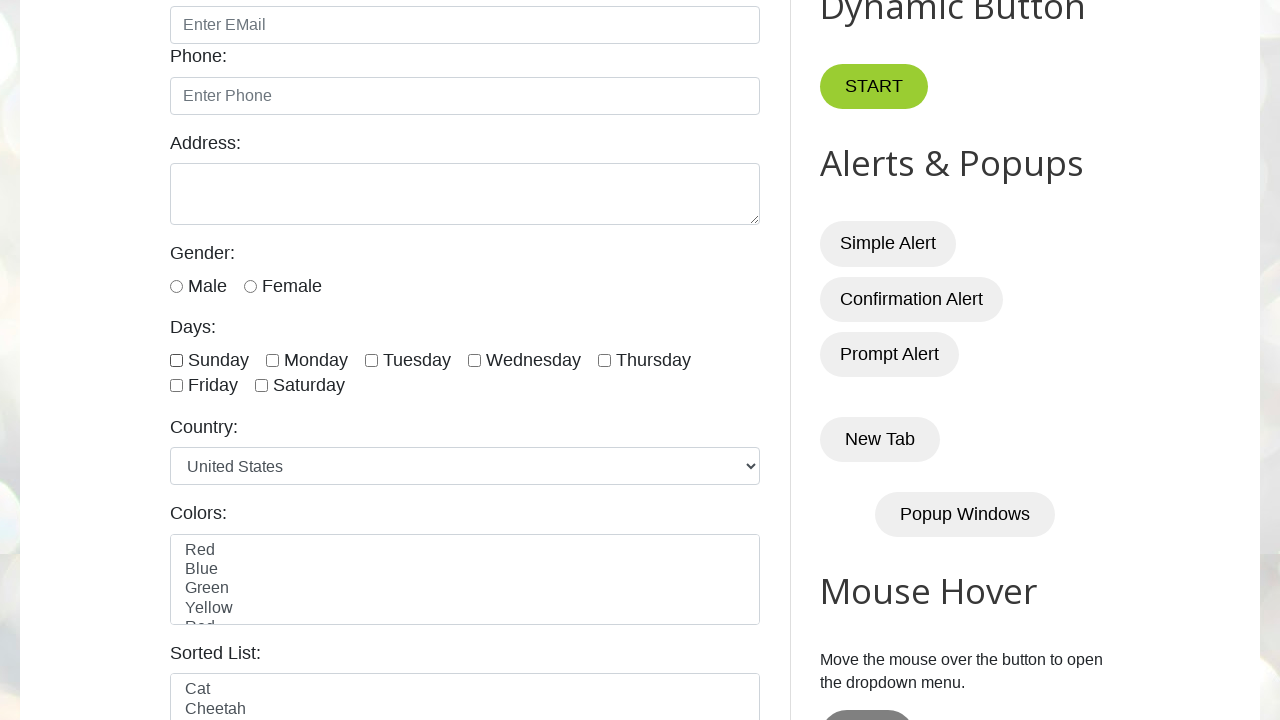

Clicked checkbox to select all checkboxes at (272, 360) on xpath=//input[@class='form-check-input' and @type='checkbox'] >> nth=1
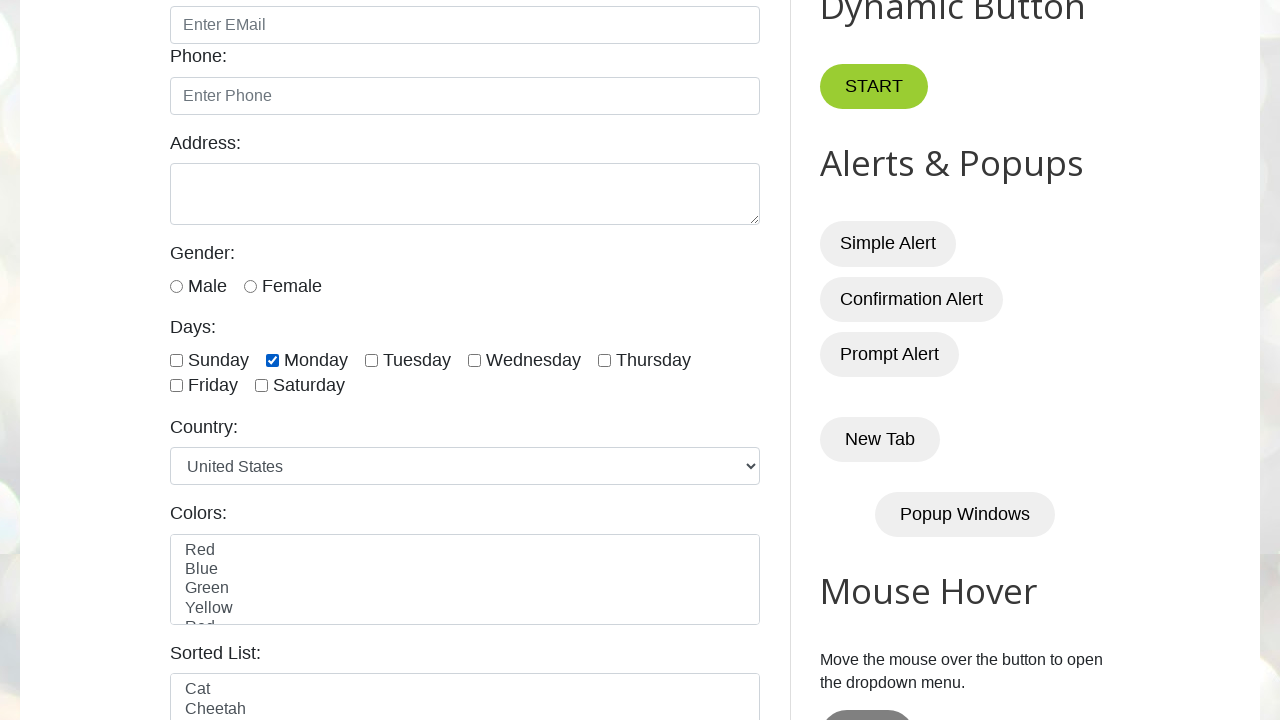

Clicked checkbox to select all checkboxes at (372, 360) on xpath=//input[@class='form-check-input' and @type='checkbox'] >> nth=2
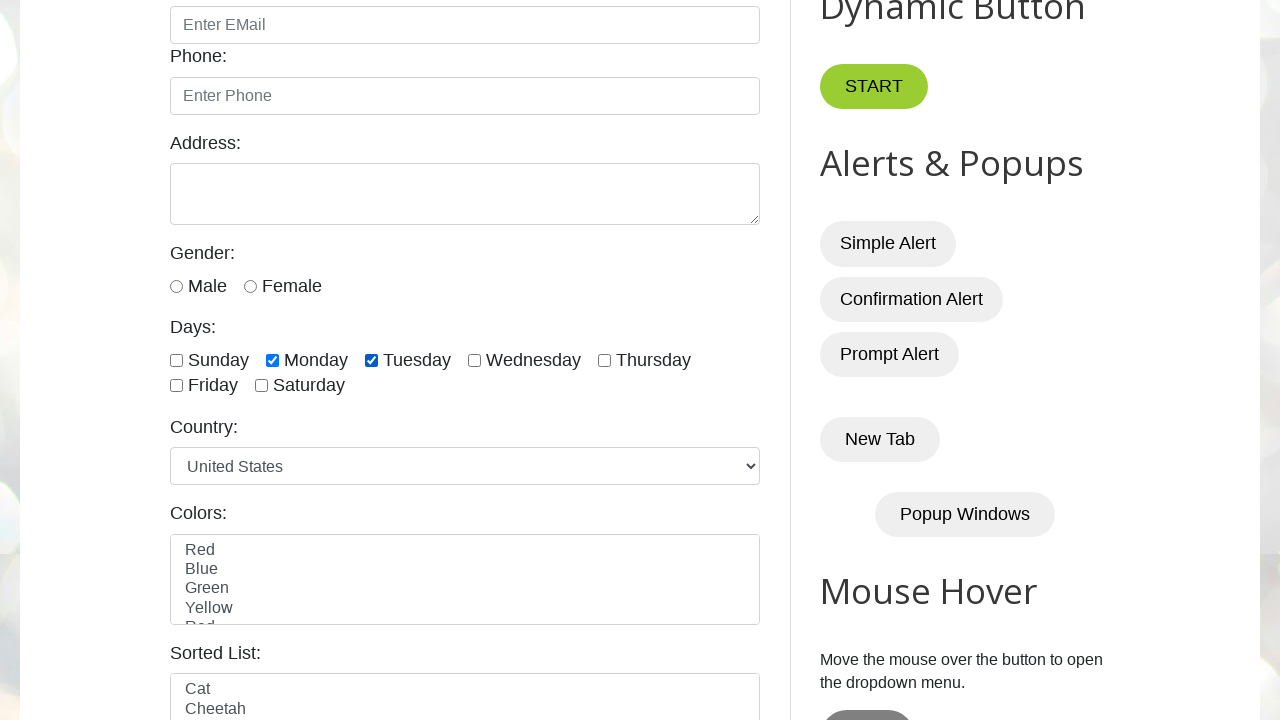

Clicked checkbox to select all checkboxes at (474, 360) on xpath=//input[@class='form-check-input' and @type='checkbox'] >> nth=3
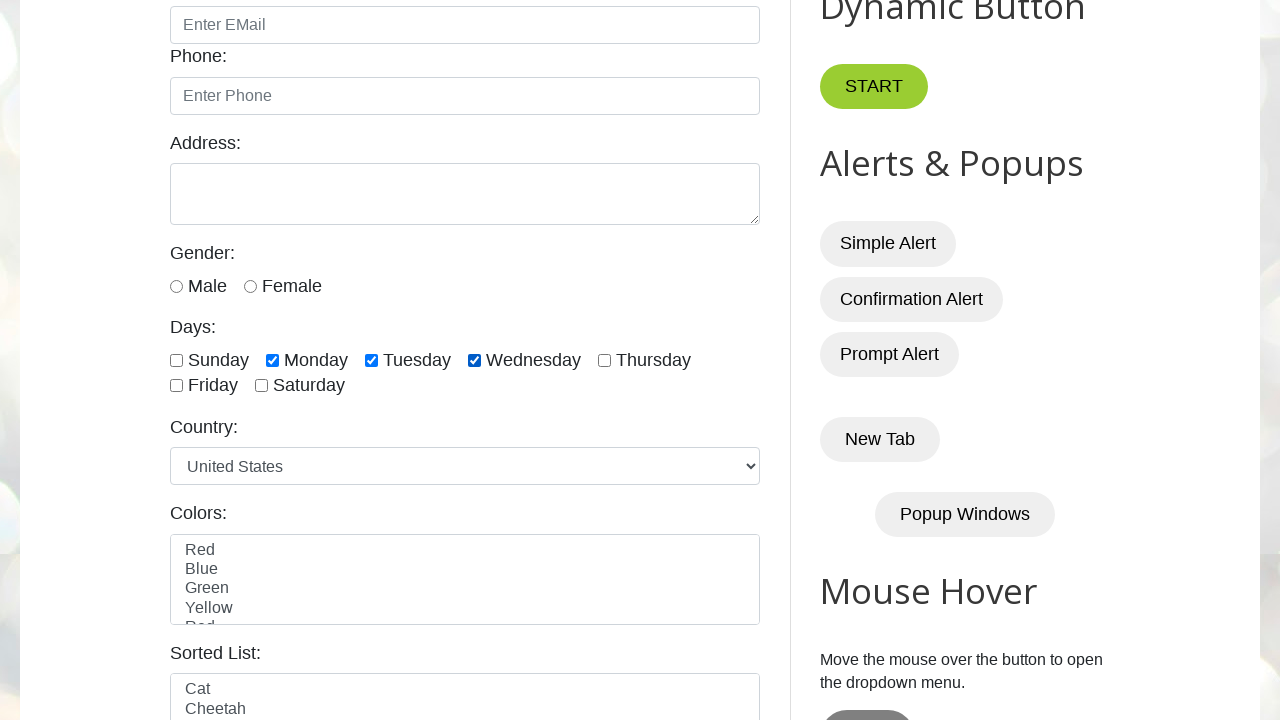

Clicked checkbox to select all checkboxes at (604, 360) on xpath=//input[@class='form-check-input' and @type='checkbox'] >> nth=4
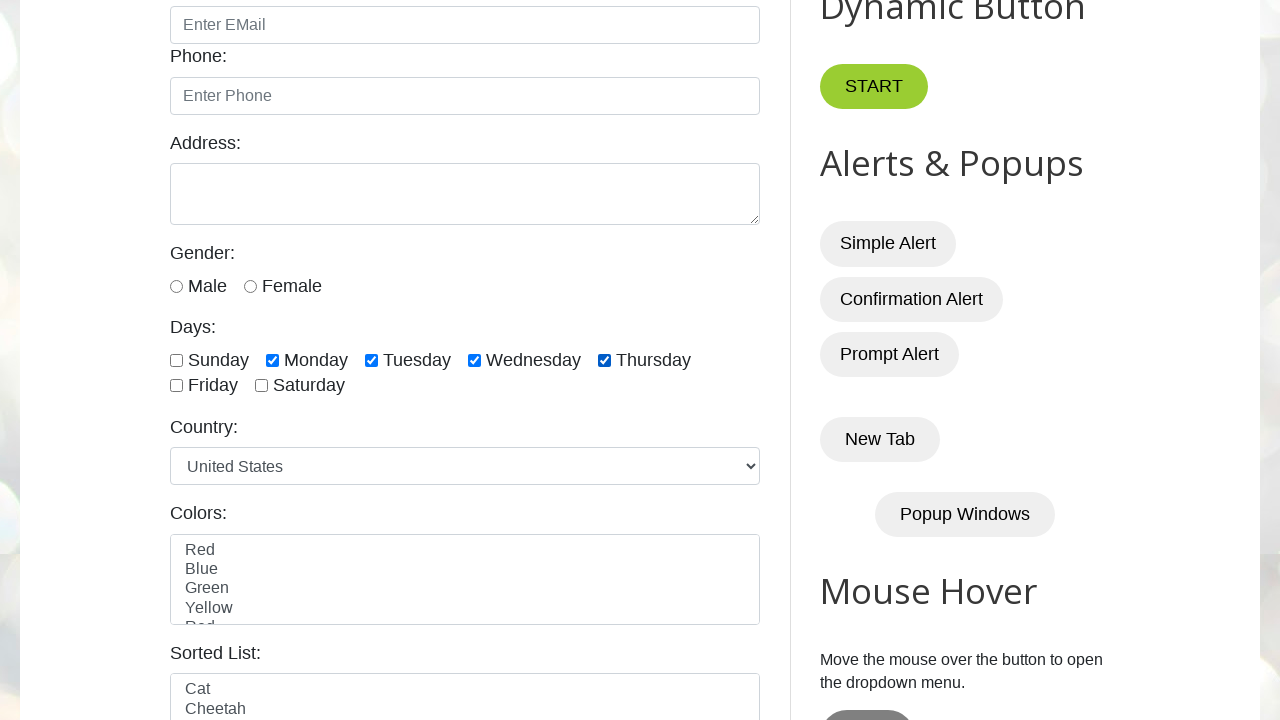

Clicked checkbox to select all checkboxes at (176, 386) on xpath=//input[@class='form-check-input' and @type='checkbox'] >> nth=5
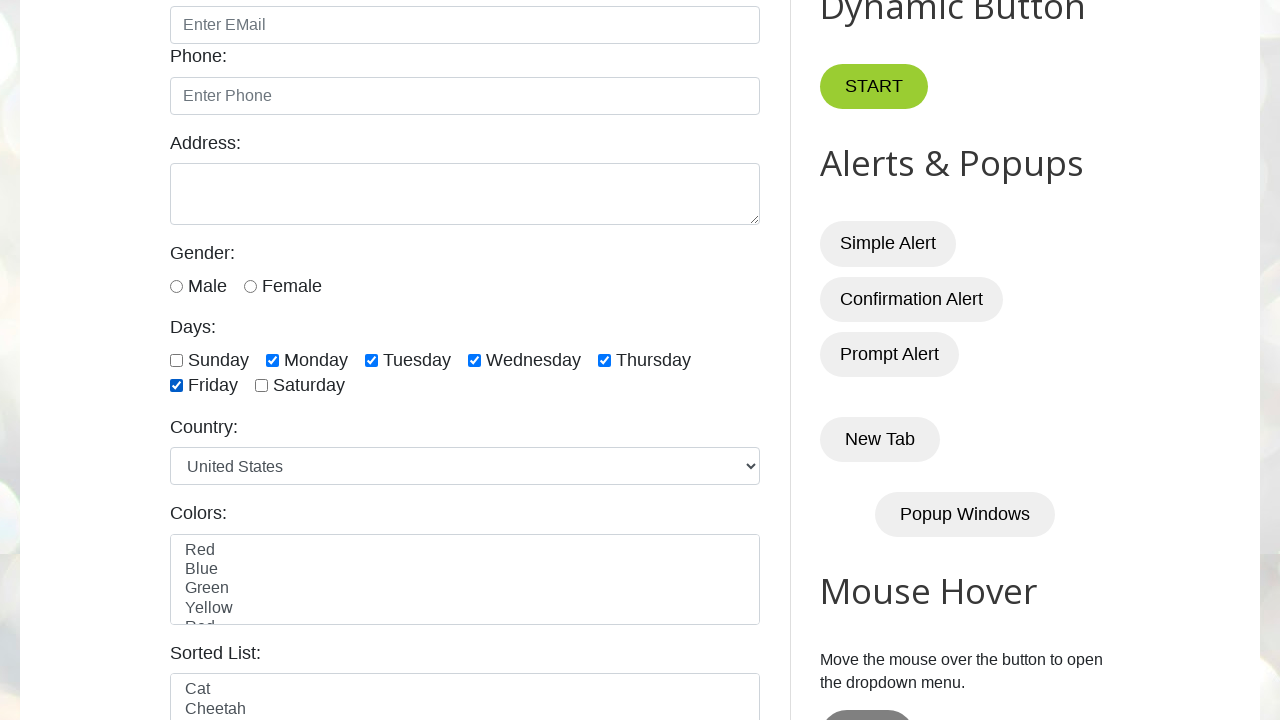

Clicked checkbox to select all checkboxes at (262, 386) on xpath=//input[@class='form-check-input' and @type='checkbox'] >> nth=6
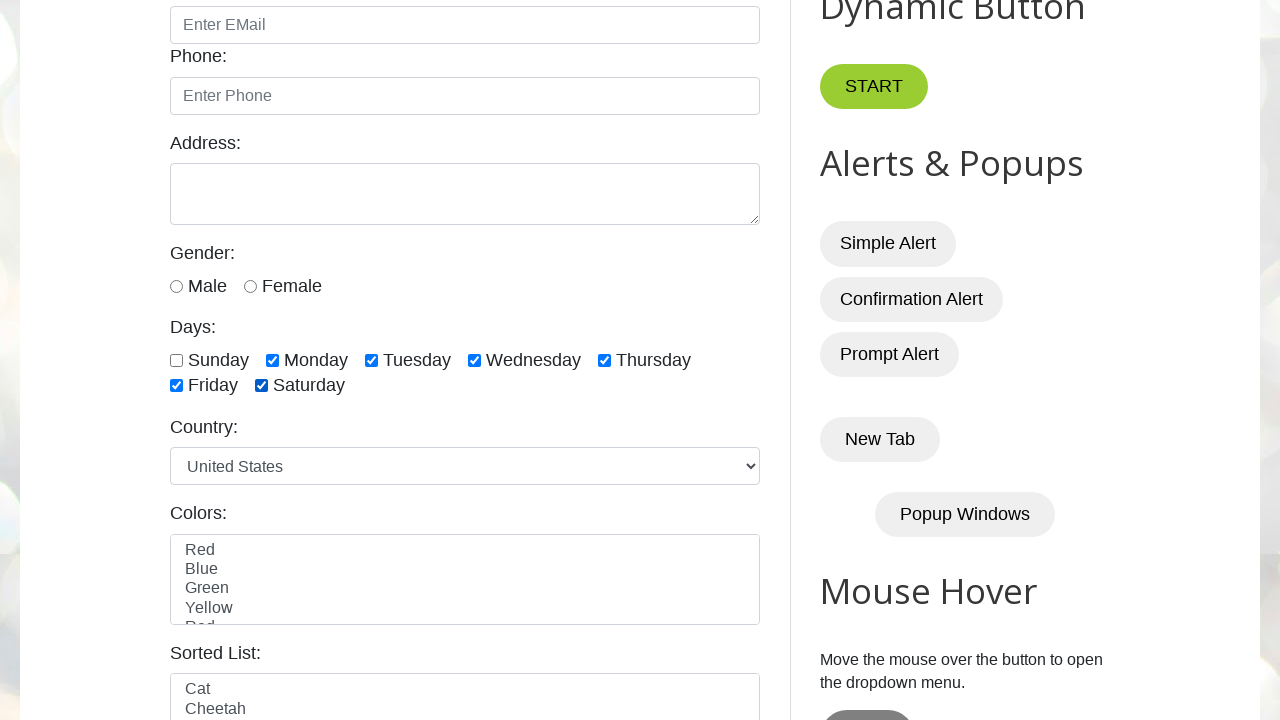

Clicked first 3 checkboxes again to uncheck them - checkbox at index 0 at (176, 360) on xpath=//input[@class='form-check-input' and @type='checkbox'] >> nth=0
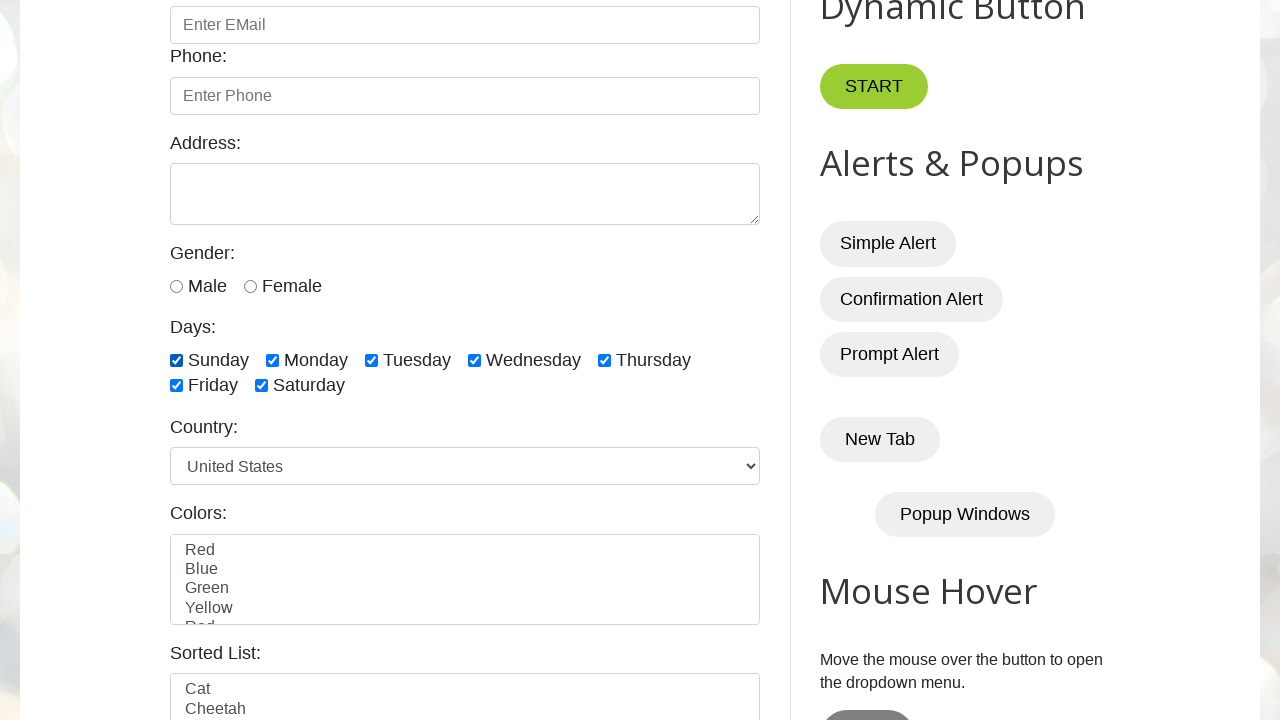

Clicked first 3 checkboxes again to uncheck them - checkbox at index 1 at (272, 360) on xpath=//input[@class='form-check-input' and @type='checkbox'] >> nth=1
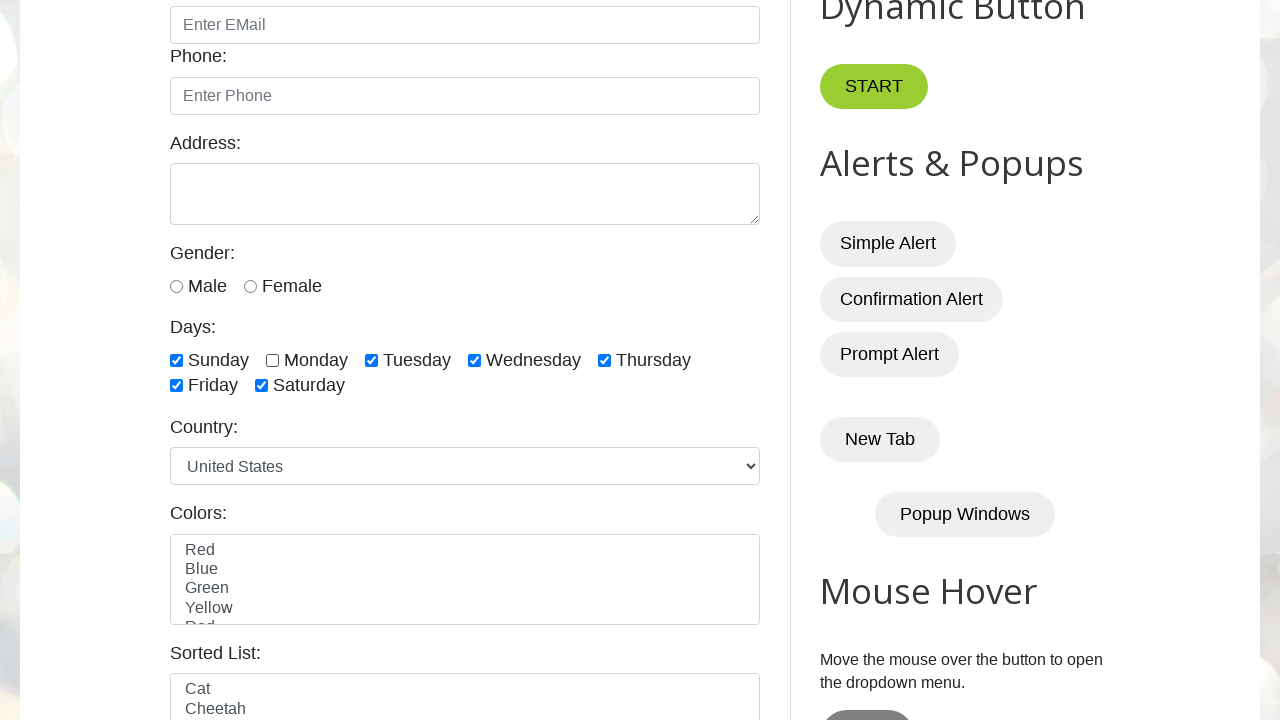

Clicked first 3 checkboxes again to uncheck them - checkbox at index 2 at (372, 360) on xpath=//input[@class='form-check-input' and @type='checkbox'] >> nth=2
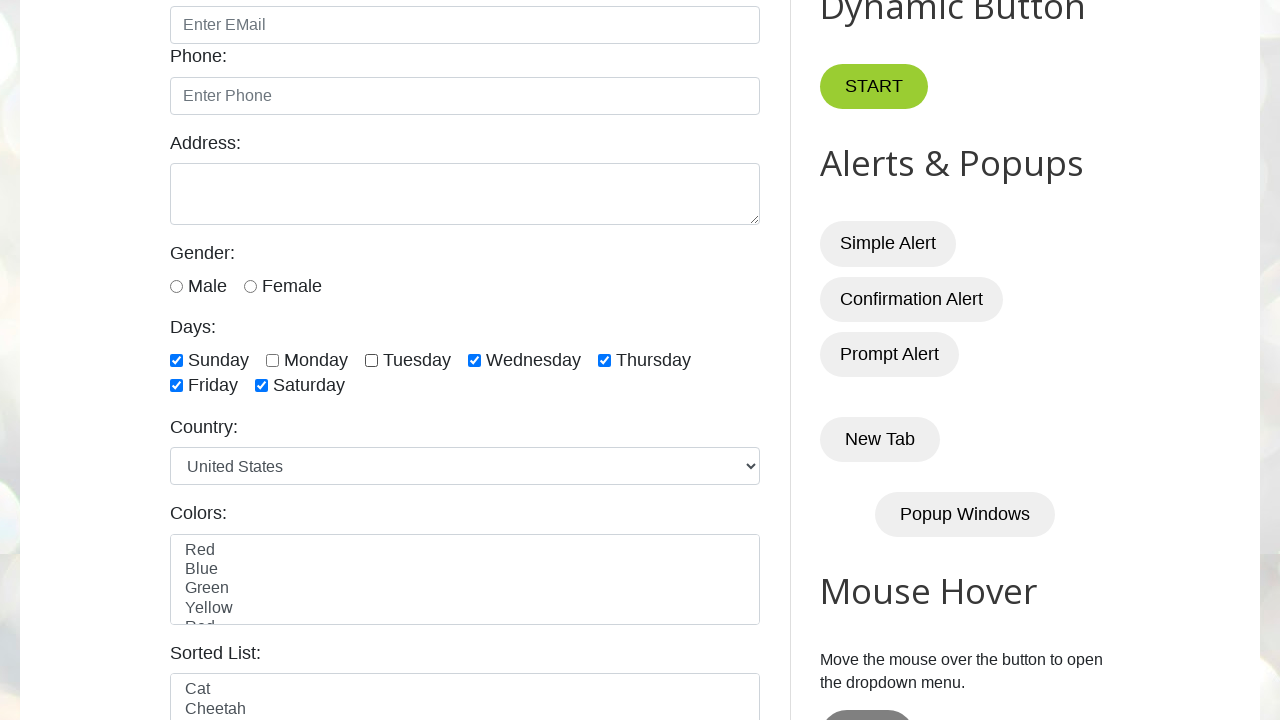

Waited 2 seconds to observe checkbox state after unchecking first 3
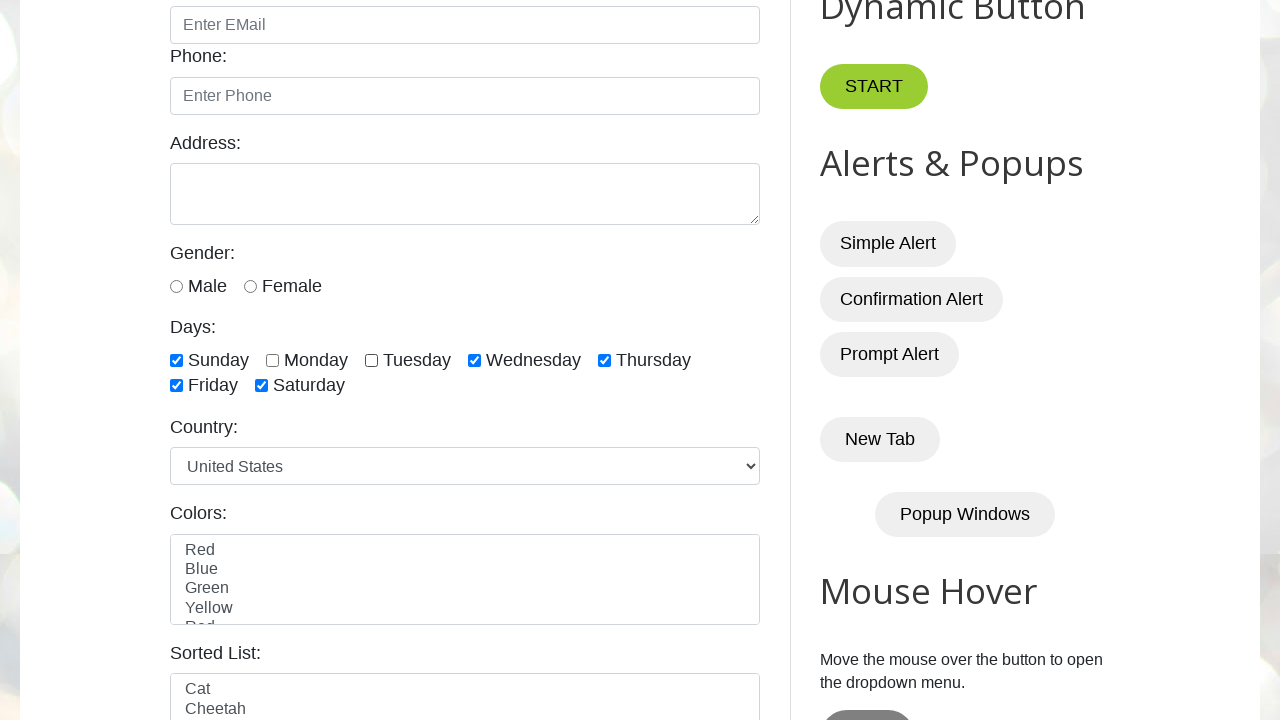

Unchecked a remaining selected checkbox at (176, 360) on xpath=//input[@class='form-check-input' and @type='checkbox'] >> nth=0
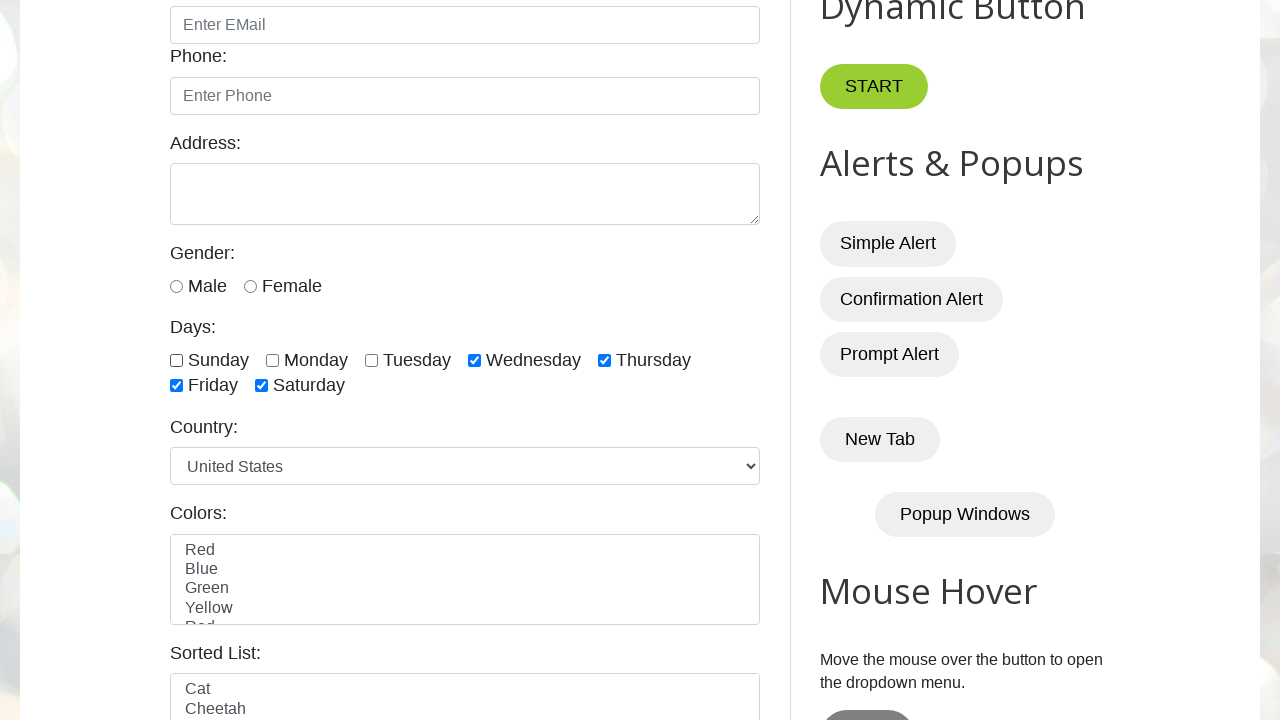

Unchecked a remaining selected checkbox at (474, 360) on xpath=//input[@class='form-check-input' and @type='checkbox'] >> nth=3
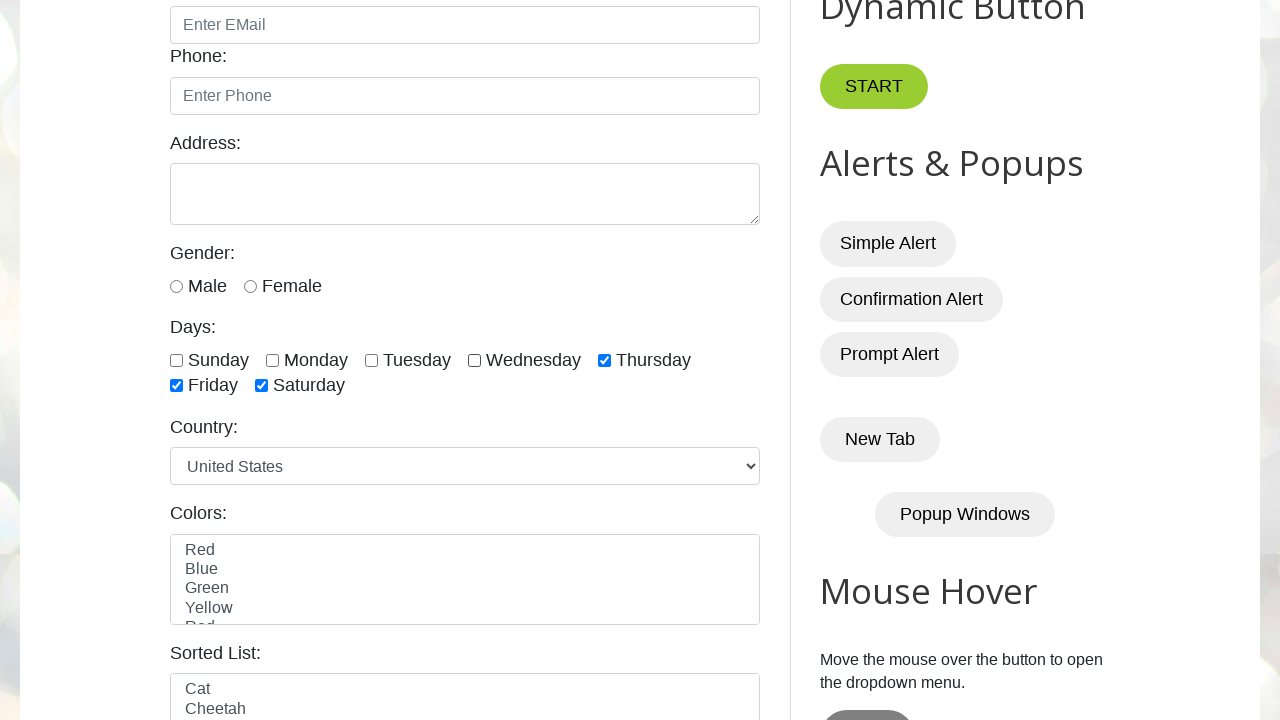

Unchecked a remaining selected checkbox at (604, 360) on xpath=//input[@class='form-check-input' and @type='checkbox'] >> nth=4
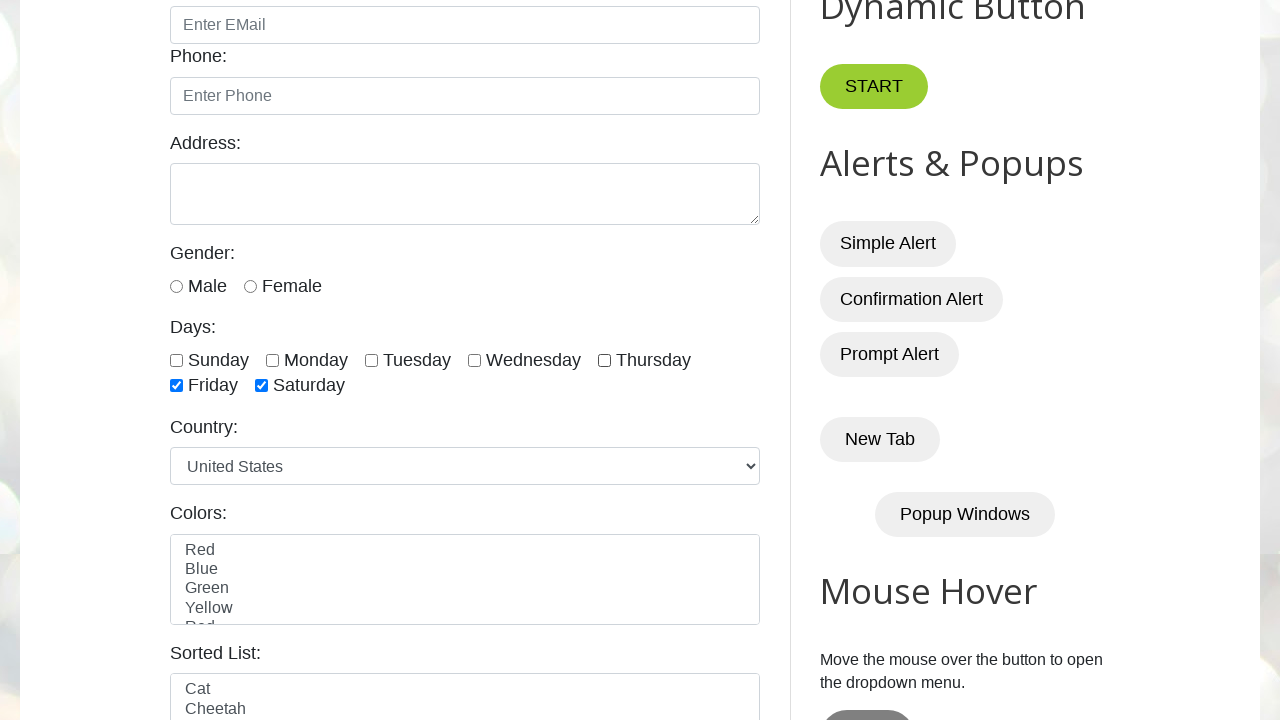

Unchecked a remaining selected checkbox at (176, 386) on xpath=//input[@class='form-check-input' and @type='checkbox'] >> nth=5
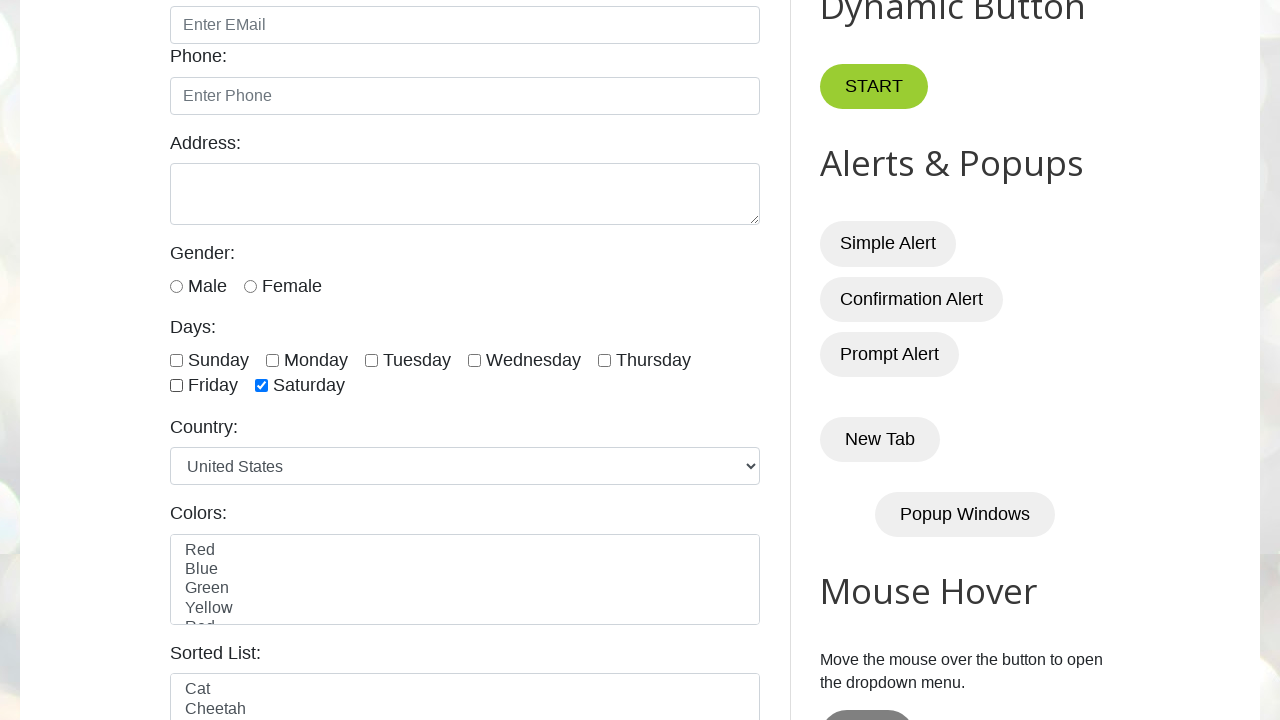

Unchecked a remaining selected checkbox at (262, 386) on xpath=//input[@class='form-check-input' and @type='checkbox'] >> nth=6
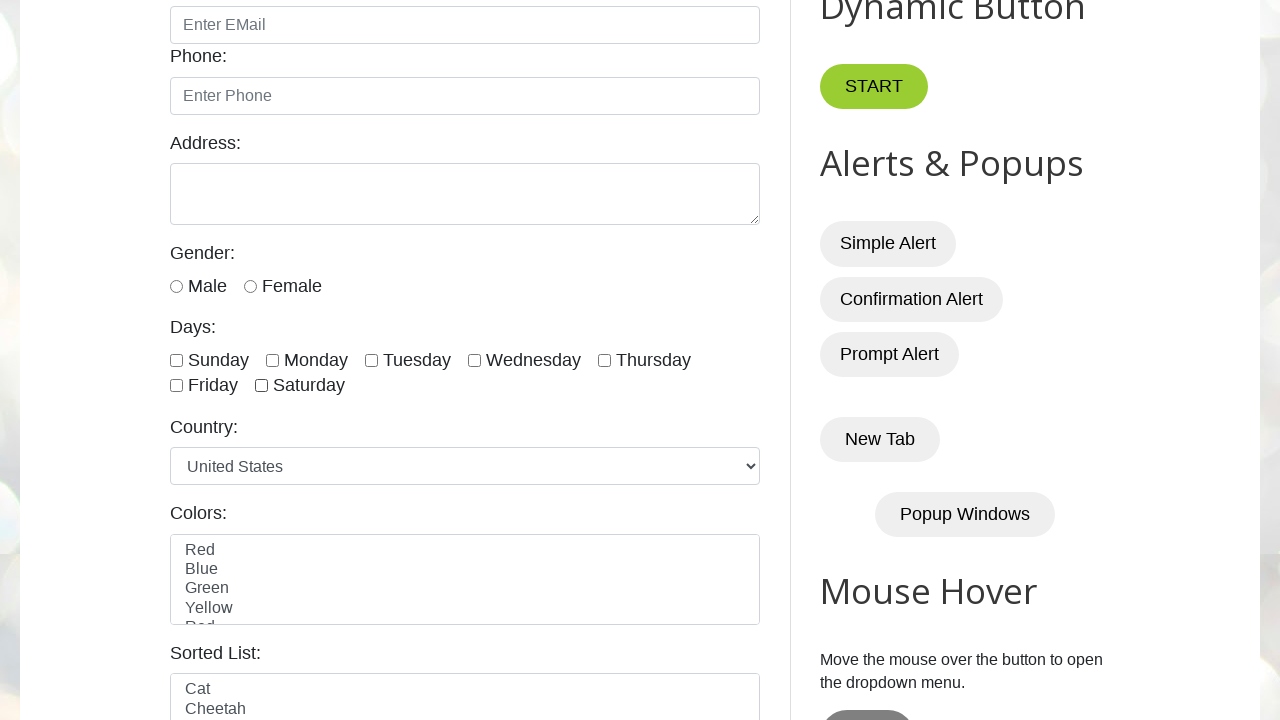

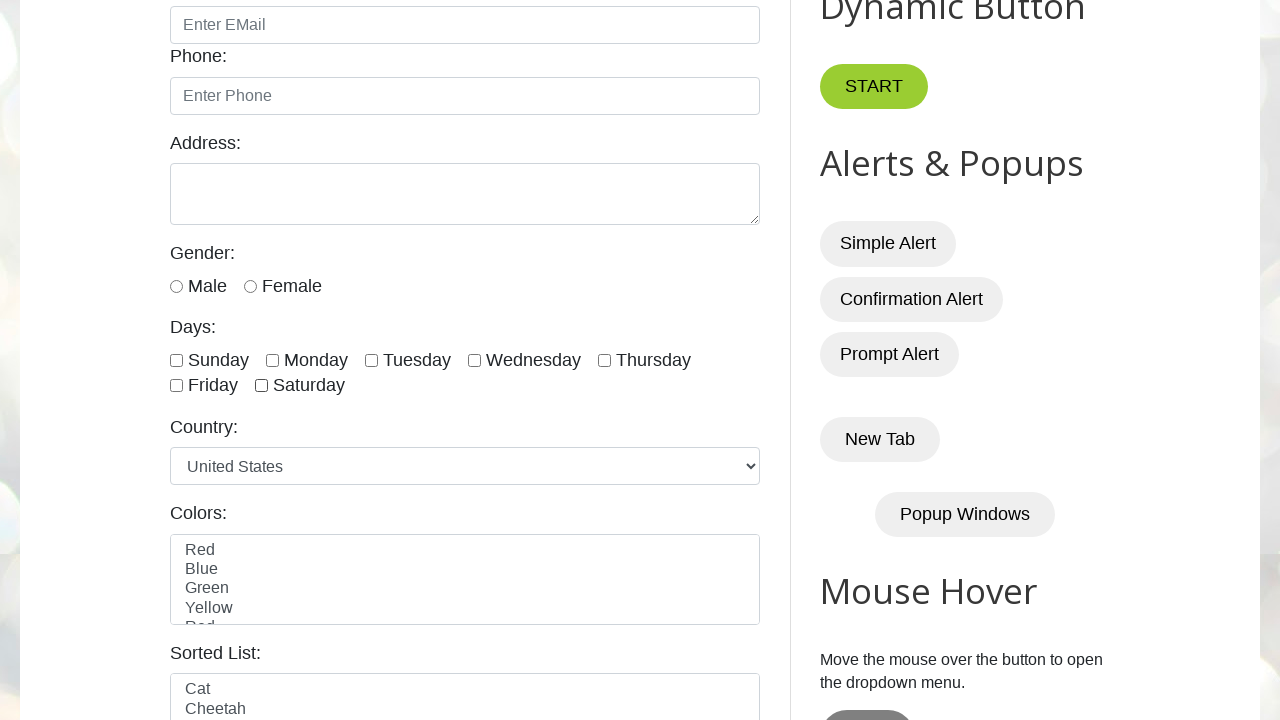